Automates filling out a Google Form by randomly selecting options for each question and submitting the form

Starting URL: https://docs.google.com/forms/d/e/1FAIpQLSfOE-ZJtSuGKjqdnlW24A4KU0sl19wrrW94yPRRasnPSdq2hg/viewform

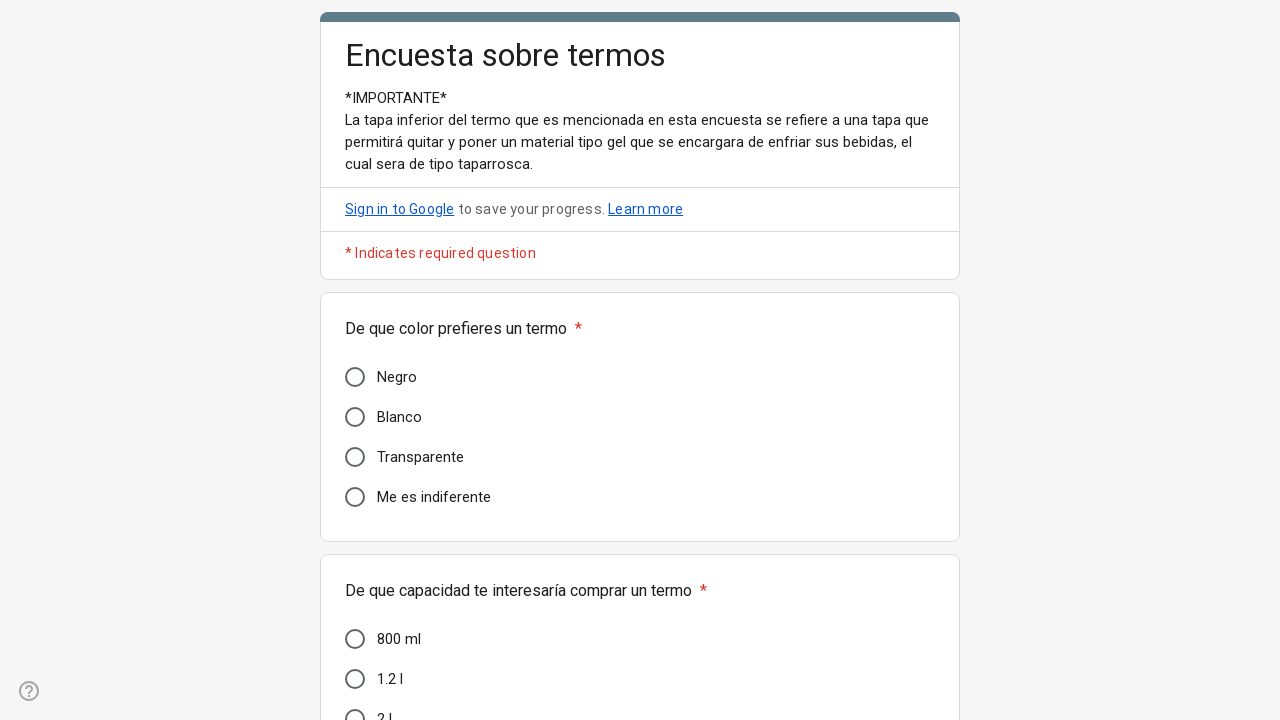

Shuffled form answer options in random order
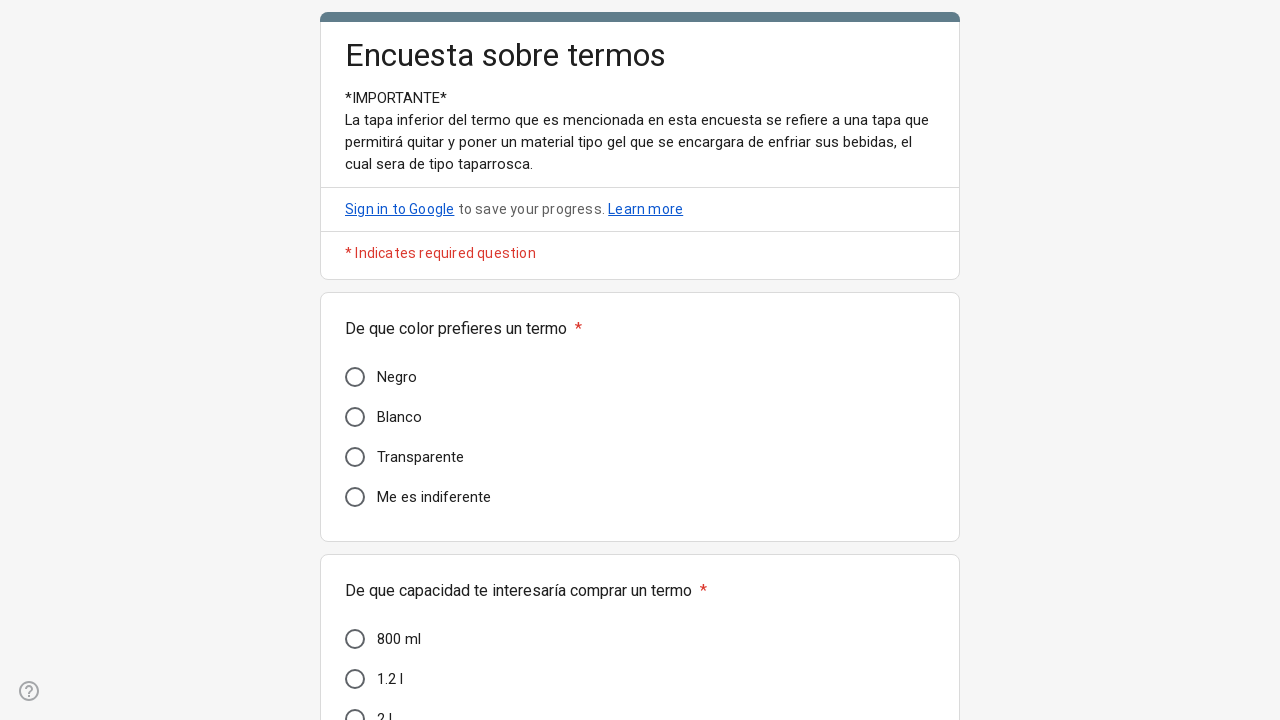

Google Form loaded successfully
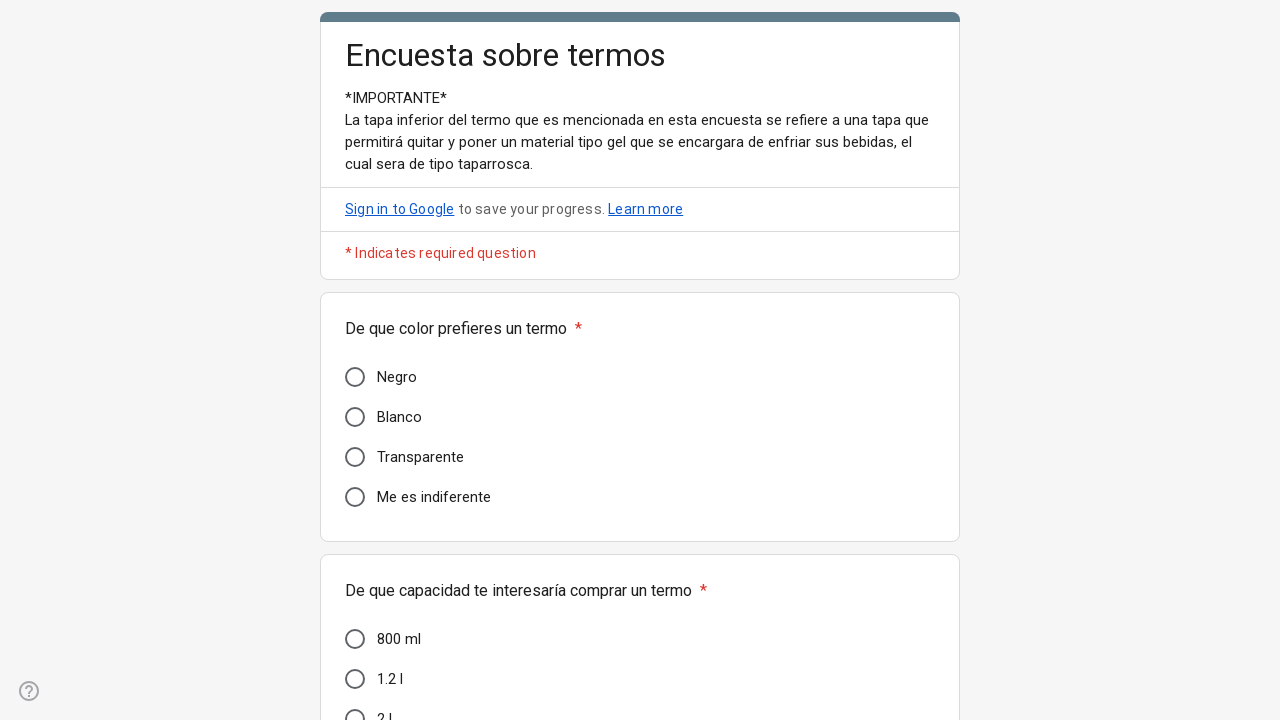

Clicked a random form answer option at (355, 360) on xpath=//*[@id="mG61Hd"]/div[2]/div/div[2]/div[7]/div/div/div[2]/div/div/span/div
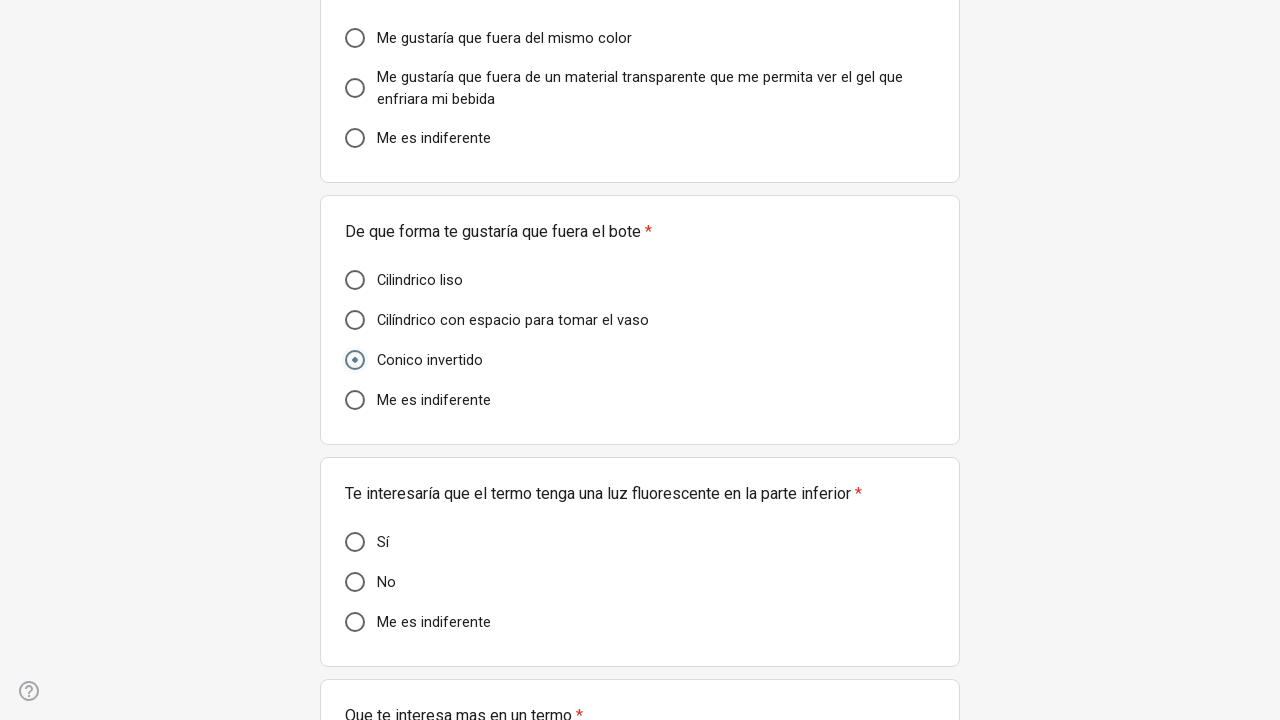

Clicked a random form answer option at (355, 542) on xpath=//*[@id="mG61Hd"]/div[2]/div/div[2]/div[8]/div/div/div[2]/div/div/span/div
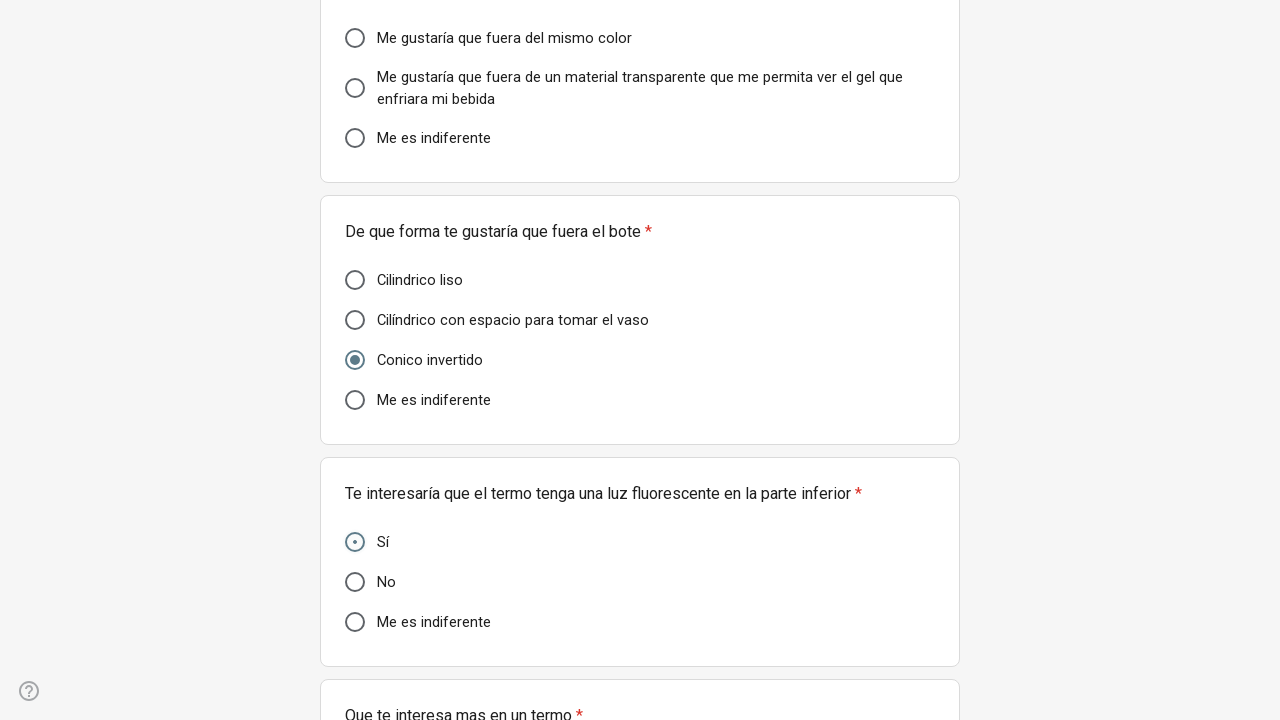

Clicked a random form answer option at (355, 360) on xpath=//*[@id="mG61Hd"]/div[2]/div/div[2]/div[5]/div/div/div[2]/div/div/span/div
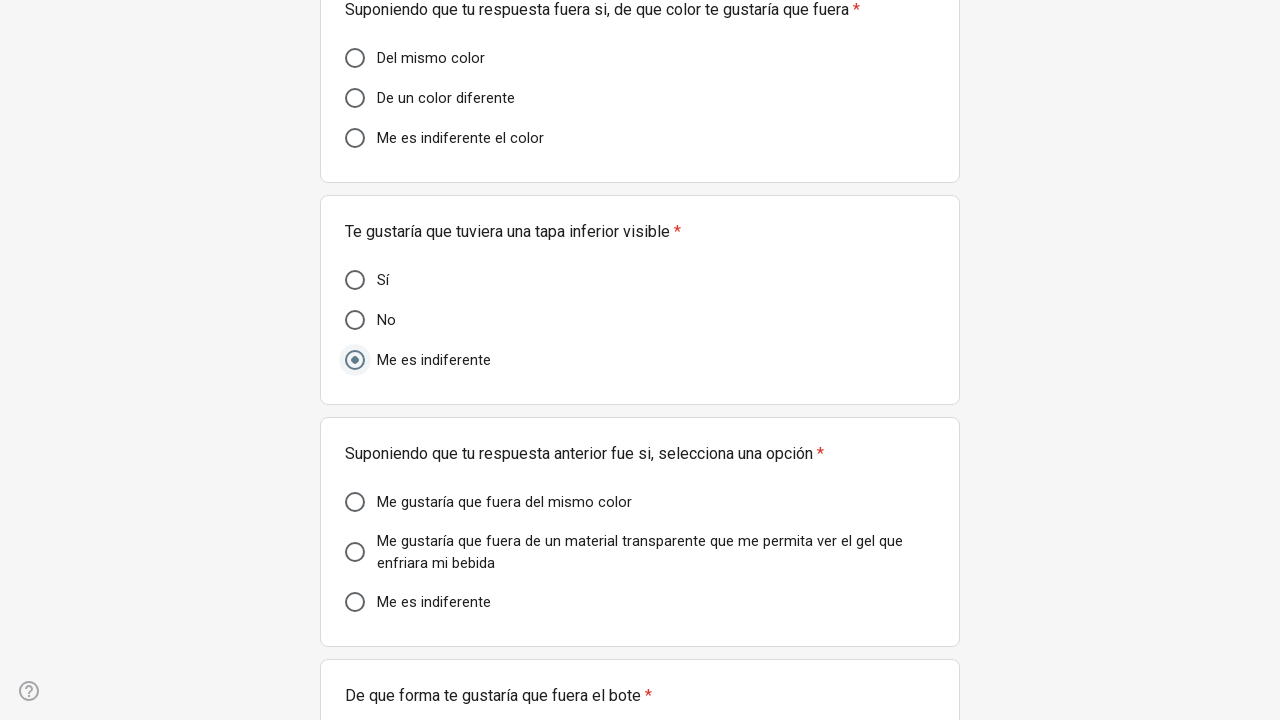

Clicked a random form answer option at (355, 360) on xpath=//*[@id="mG61Hd"]/div[2]/div/div[2]/div[9]/div/div/div[2]/div/div/span/div
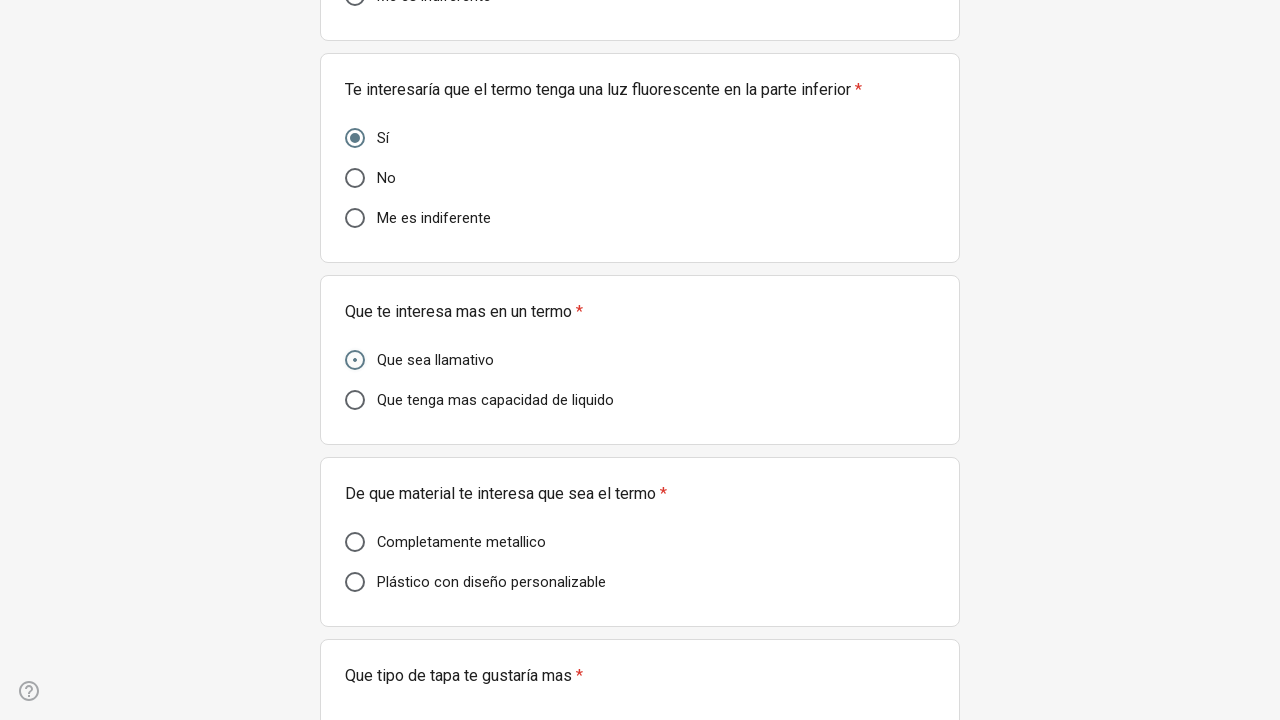

Clicked a random form answer option at (669, 360) on xpath=//*[@id="mG61Hd"]/div[2]/div/div[2]/div[11]/div/div/div[2]/div/div/span/di
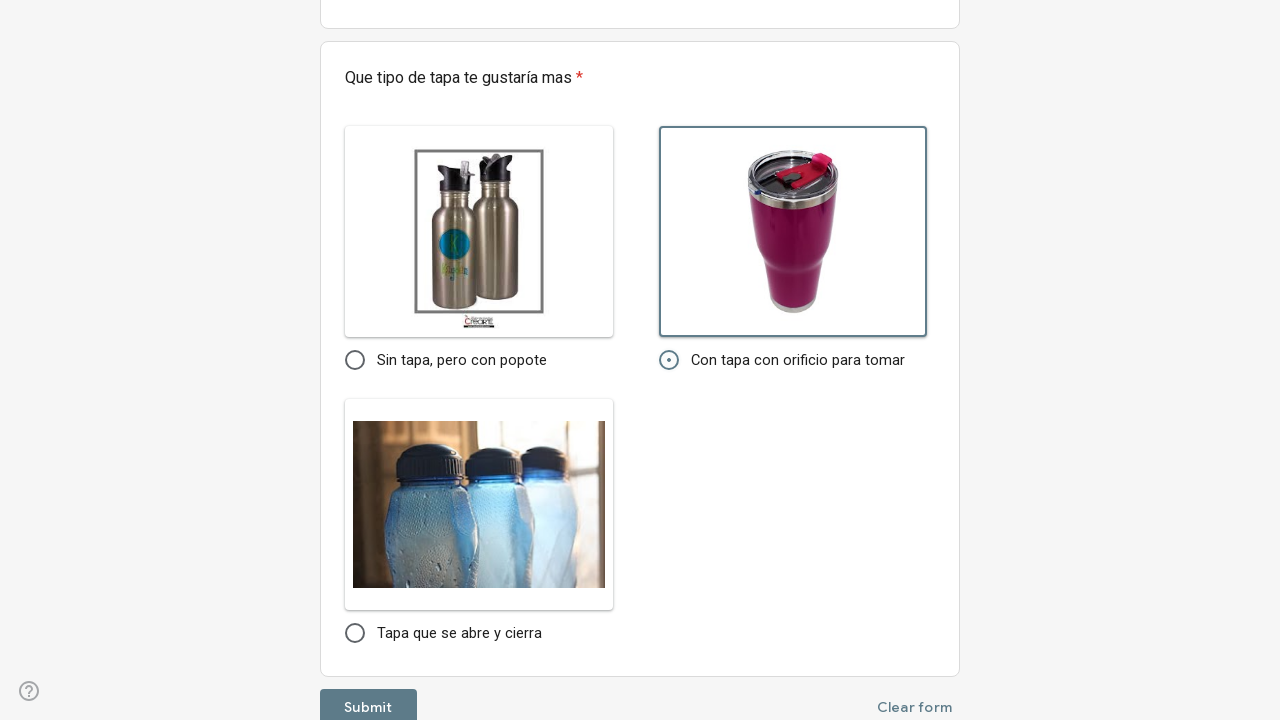

Clicked a random form answer option at (355, 360) on xpath=//*[@id="mG61Hd"]/div[2]/div/div[2]/div[6]/div/div/div[2]/div[1]/div/span/
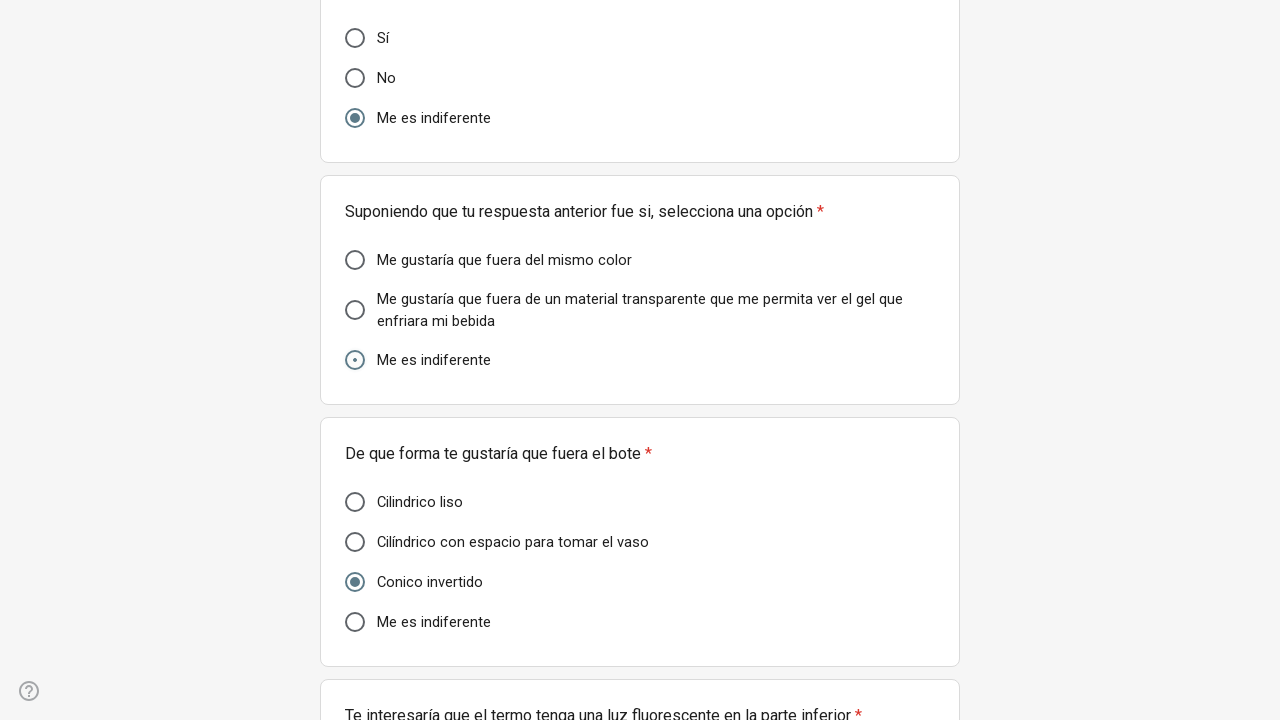

Clicked a random form answer option at (355, 360) on xpath=//*[@id="mG61Hd"]/div[2]/div/div[2]/div[1]/div/div/div[2]/div/div/span/div
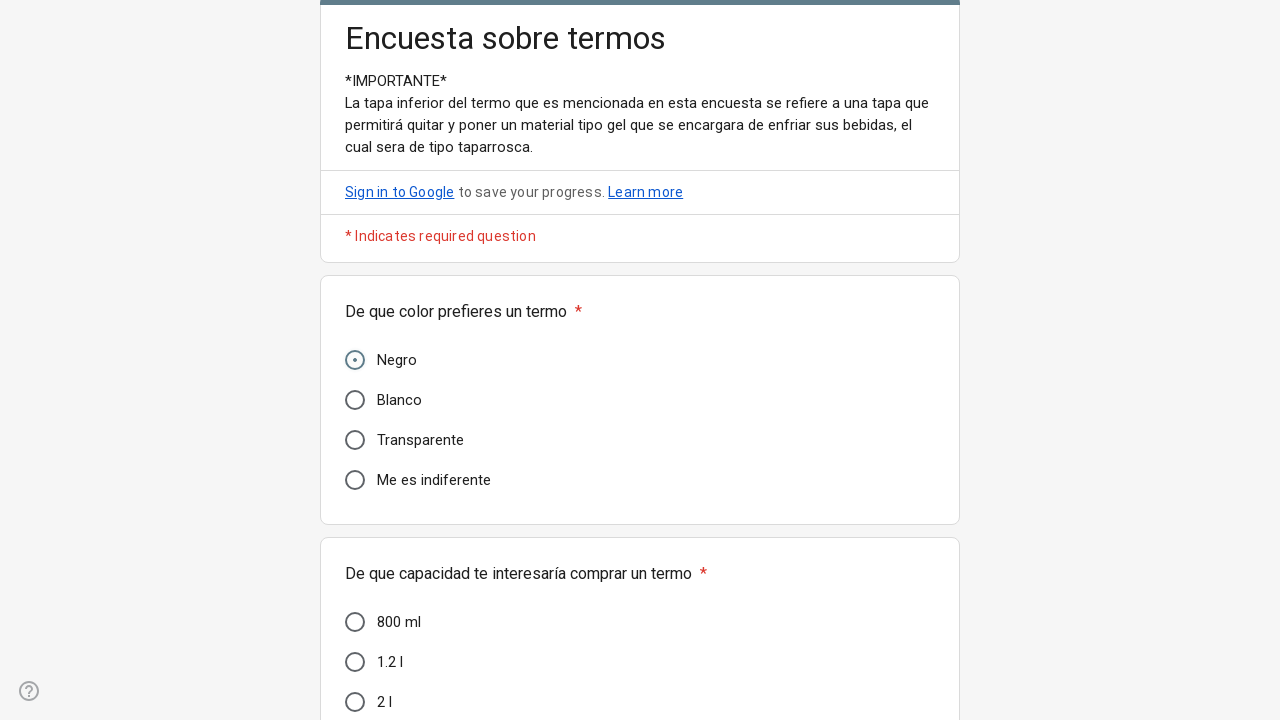

Clicked a random form answer option at (355, 360) on xpath=//*[@id="mG61Hd"]/div[2]/div/div[2]/div[8]/div/div/div[2]/div/div/span/div
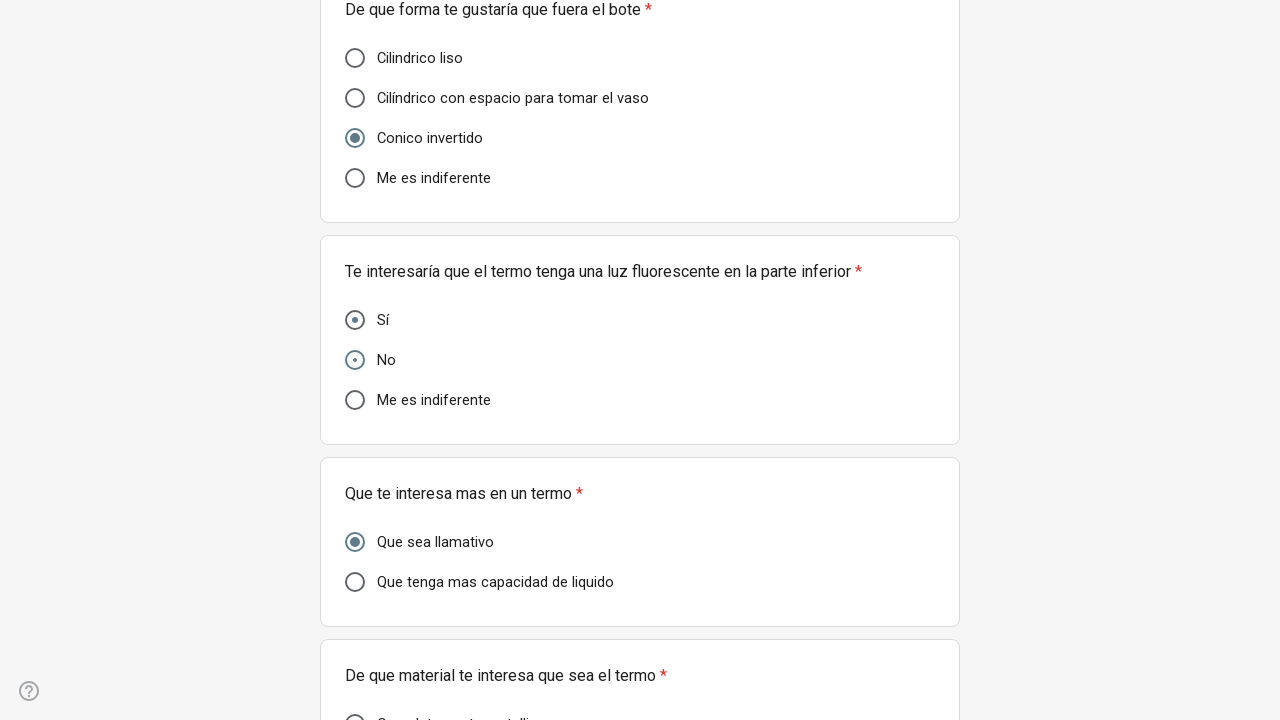

Clicked a random form answer option at (355, 178) on xpath=//*[@id="mG61Hd"]/div[2]/div/div[2]/div[7]/div/div/div[2]/div/div/span/div
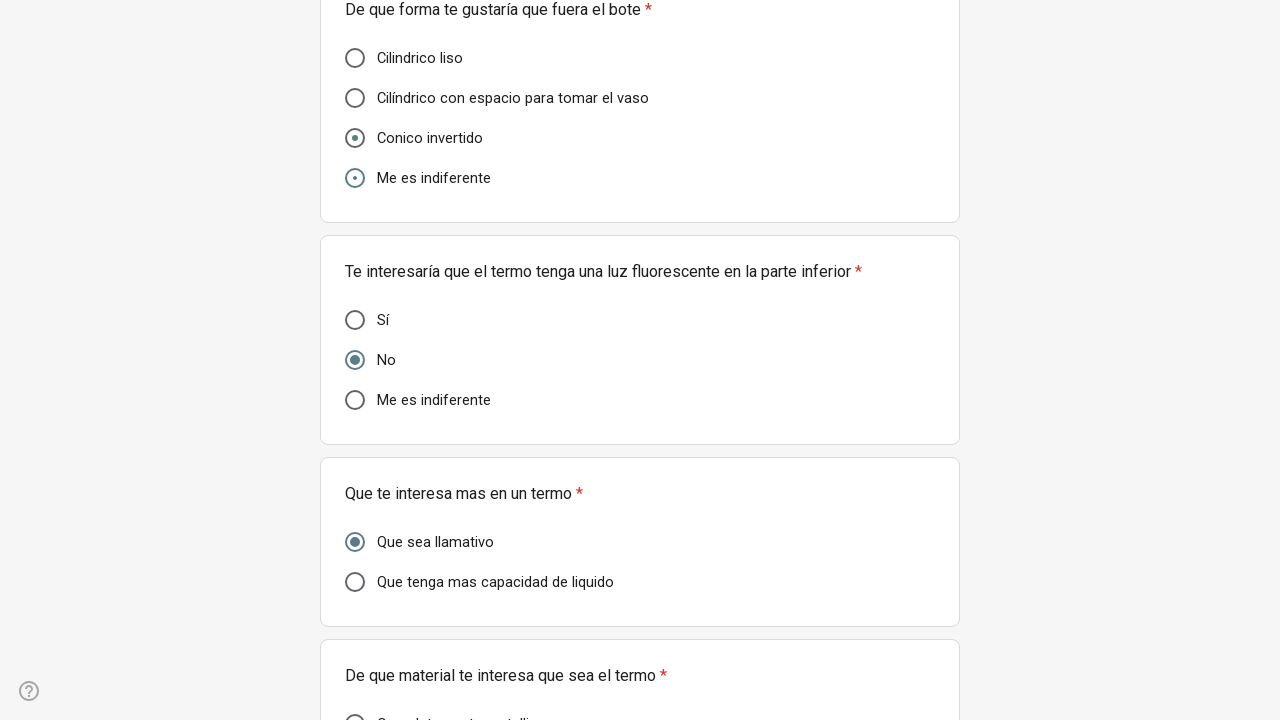

Clicked a random form answer option at (355, 360) on xpath=//*[@id="mG61Hd"]/div[2]/div/div[2]/div[1]/div/div/div[2]/div/div/span/div
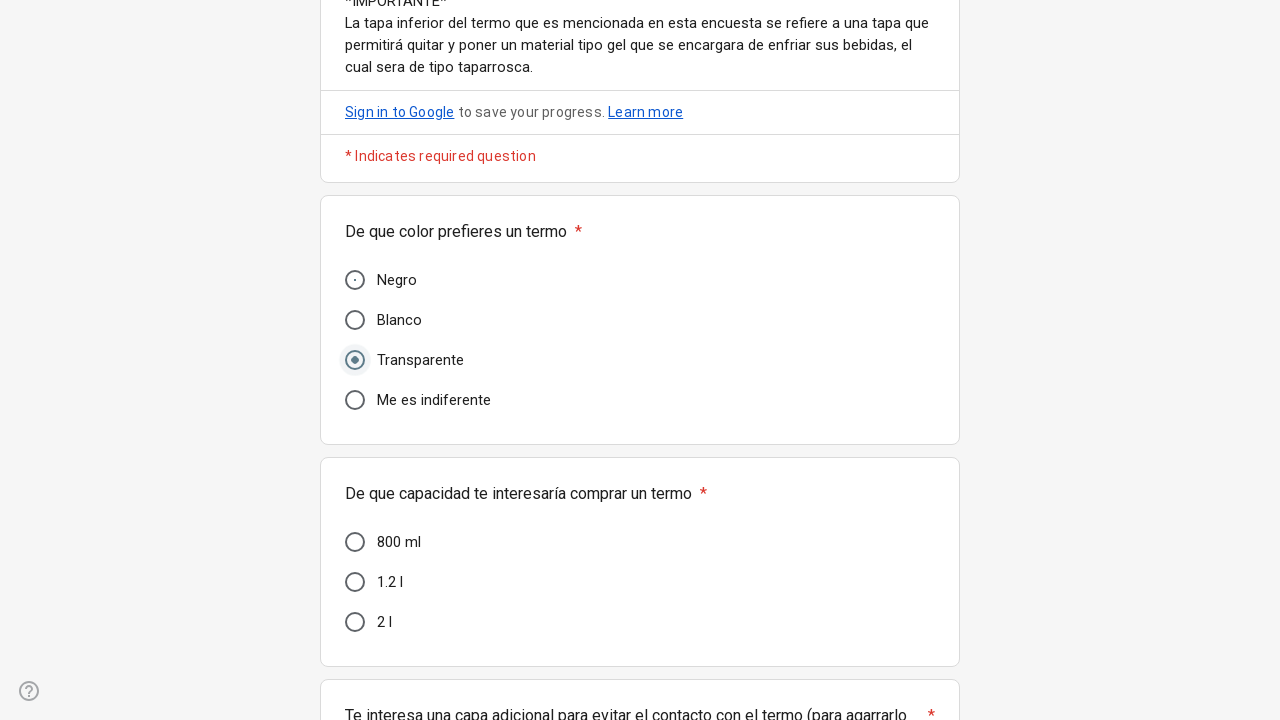

Clicked a random form answer option at (355, 360) on xpath=//*[@id="mG61Hd"]/div[2]/div/div[2]/div[3]/div/div/div[2]/div/div/span/div
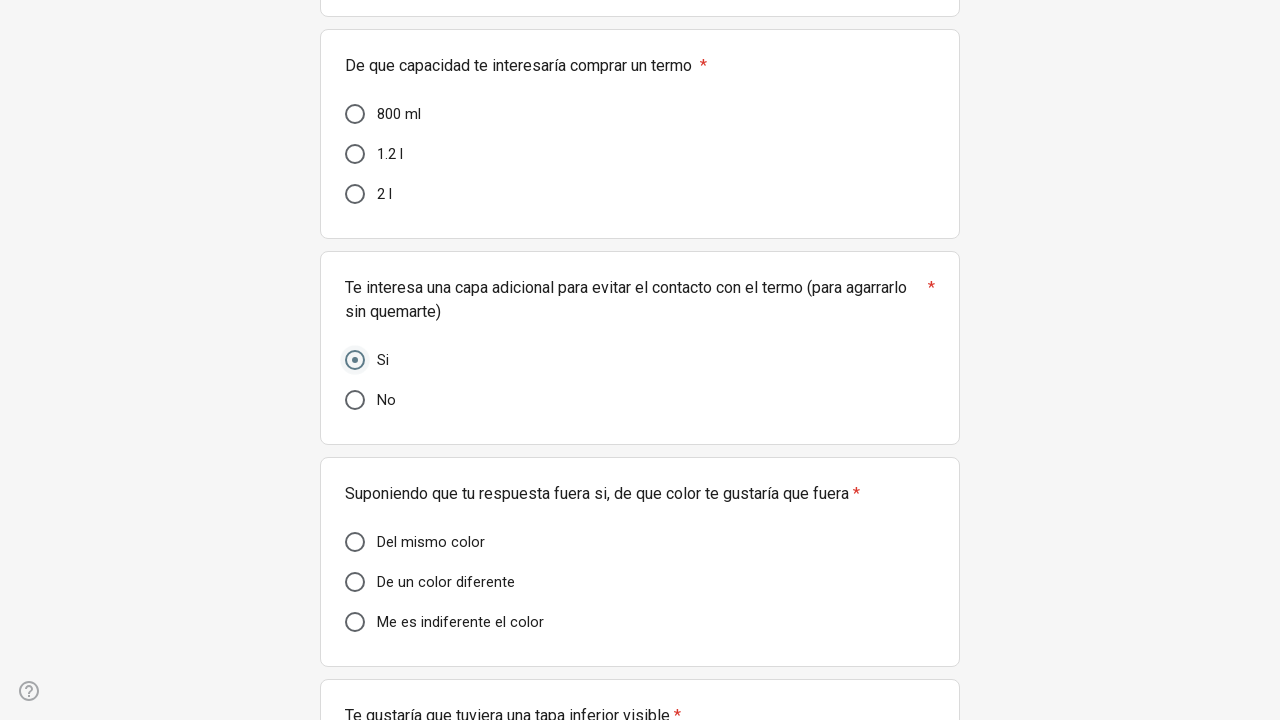

Clicked a random form answer option at (355, 360) on xpath=//*[@id="mG61Hd"]/div[2]/div/div[2]/div[10]/div/div/div[2]/div/div/span/di
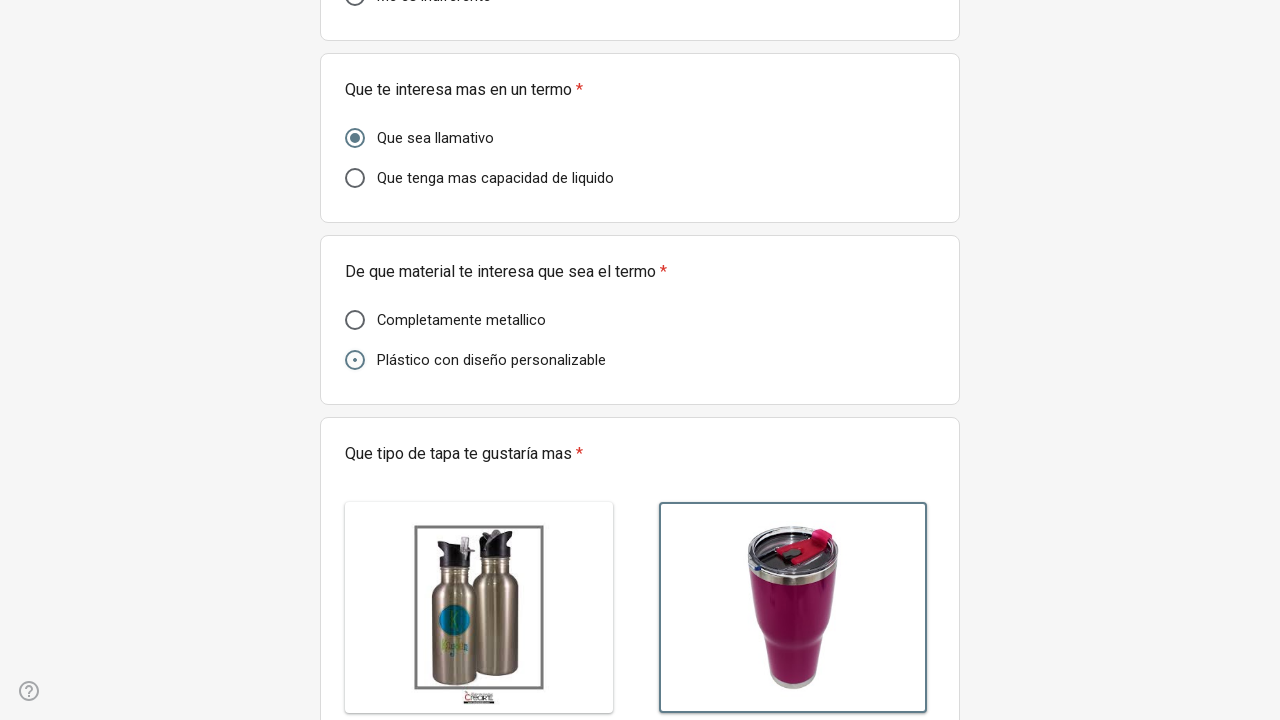

Clicked a random form answer option at (355, 360) on xpath=//*[@id="mG61Hd"]/div[2]/div/div[2]/div[2]/div/div/div[2]/div/div/span/div
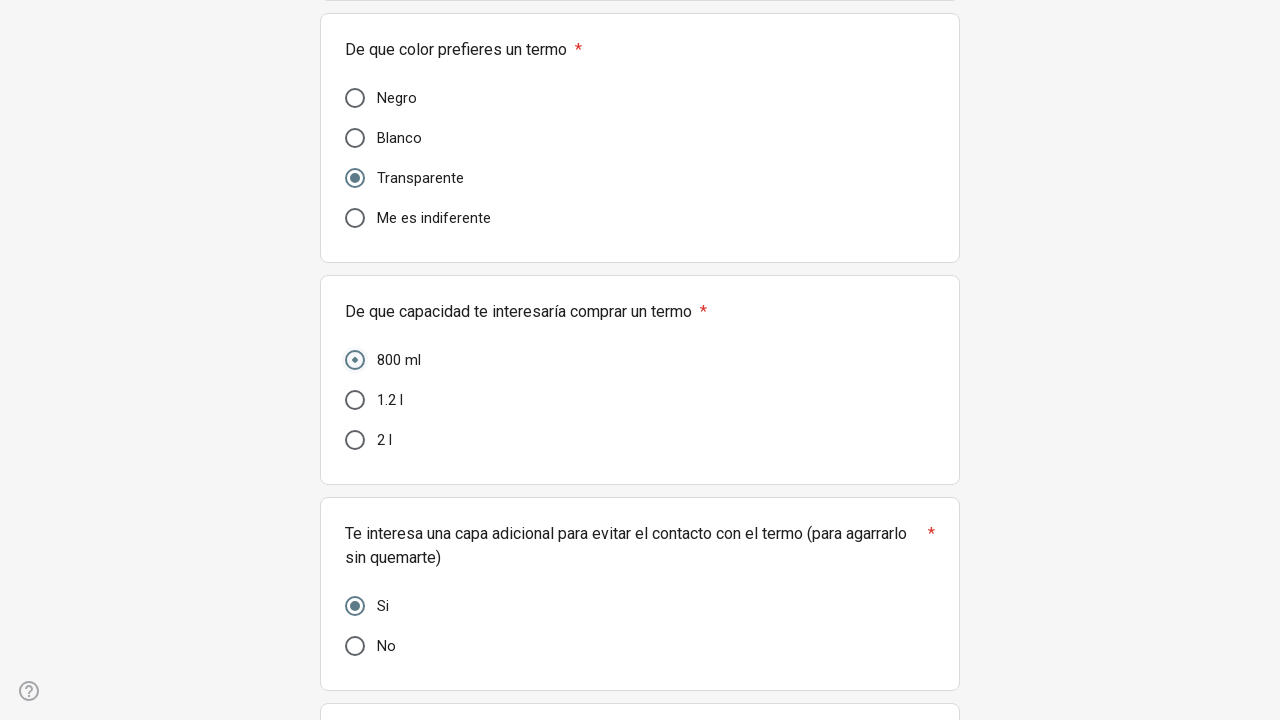

Clicked a random form answer option at (355, 360) on xpath=//*[@id="mG61Hd"]/div[2]/div/div[2]/div[7]/div/div/div[2]/div/div/span/div
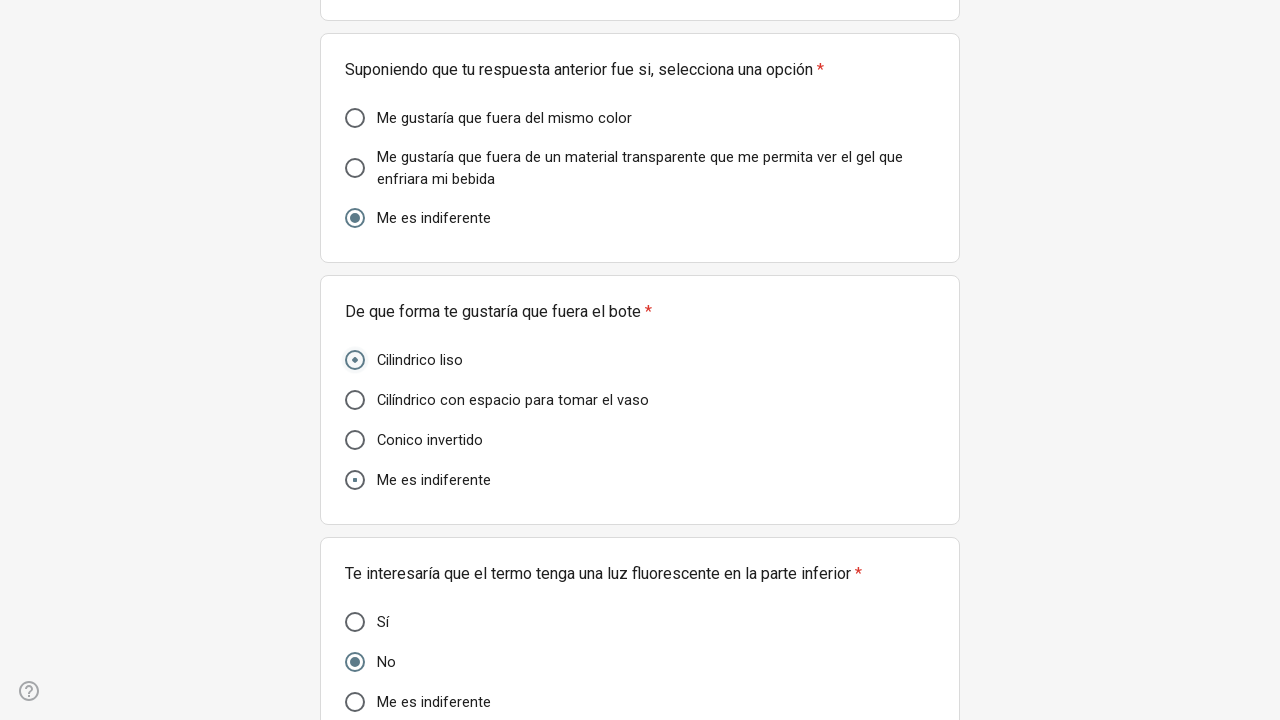

Clicked a random form answer option at (355, 360) on xpath=//*[@id="mG61Hd"]/div[2]/div/div[2]/div[4]/div/div/div[2]/div[1]/div/span/
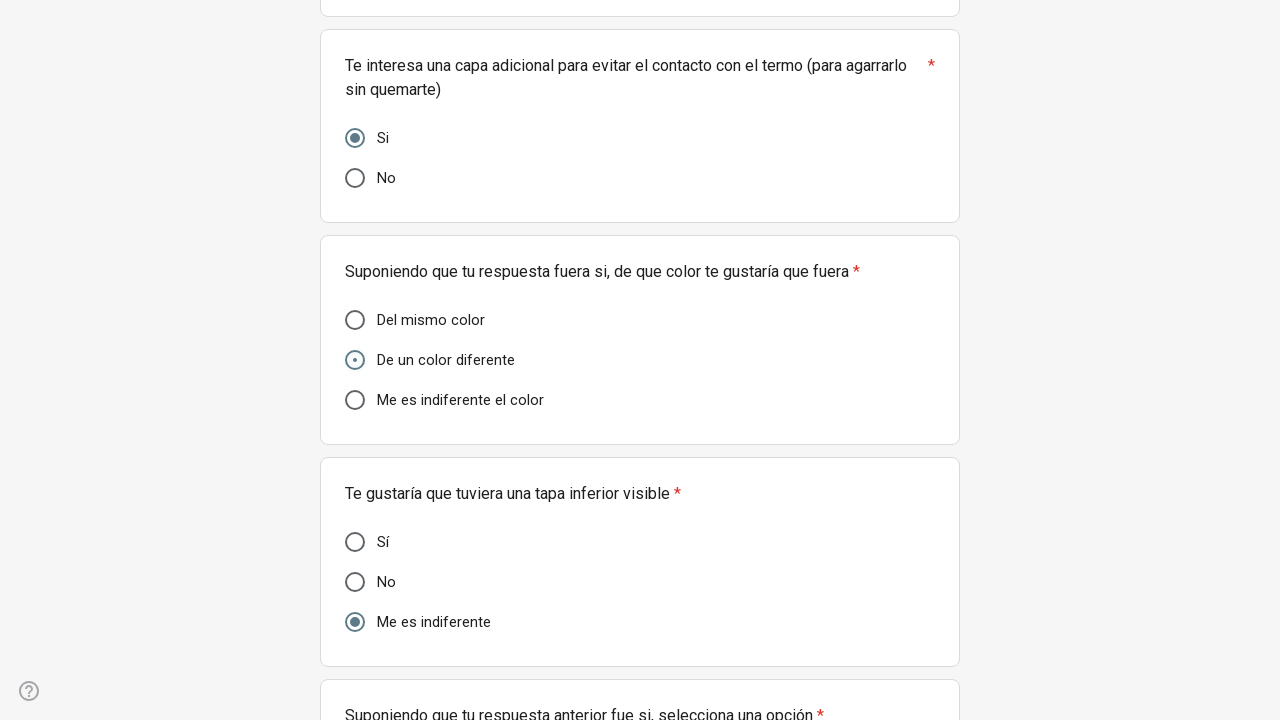

Clicked a random form answer option at (355, 542) on xpath=//*[@id="mG61Hd"]/div[2]/div/div[2]/div[5]/div/div/div[2]/div/div/span/div
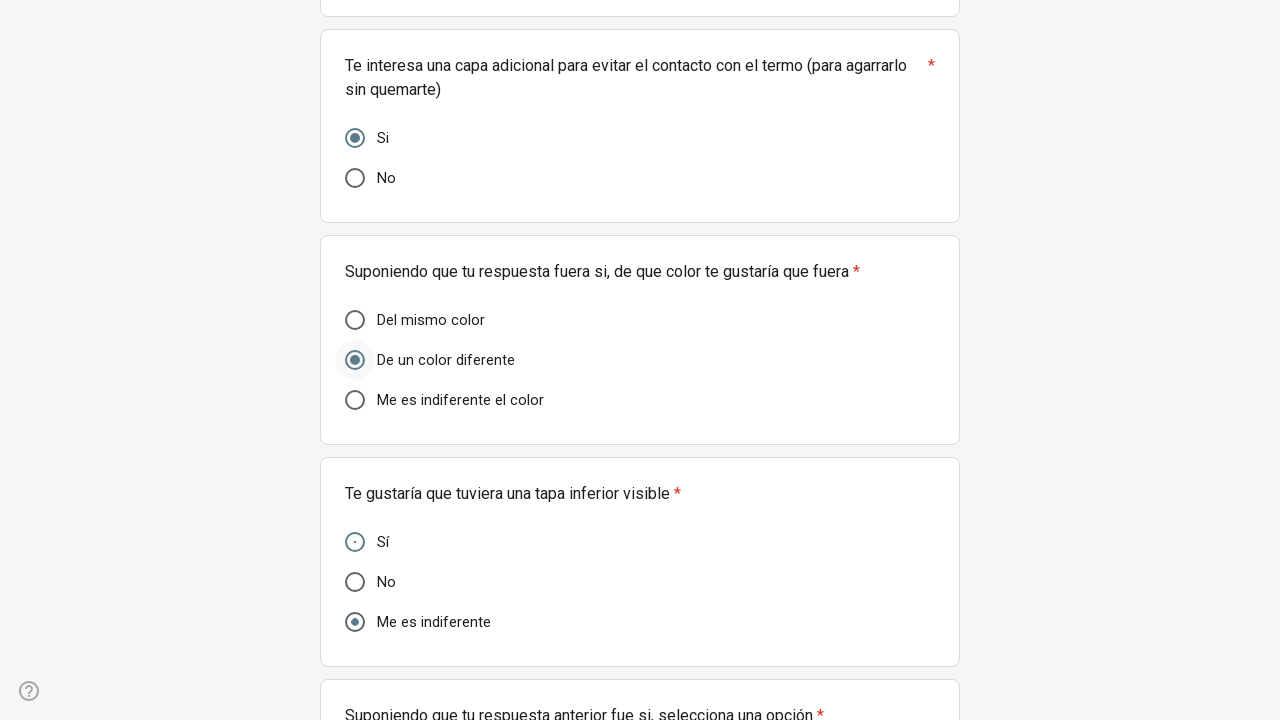

Clicked a random form answer option at (355, 320) on xpath=//*[@id="mG61Hd"]/div[2]/div/div[2]/div[4]/div/div/div[2]/div[1]/div/span/
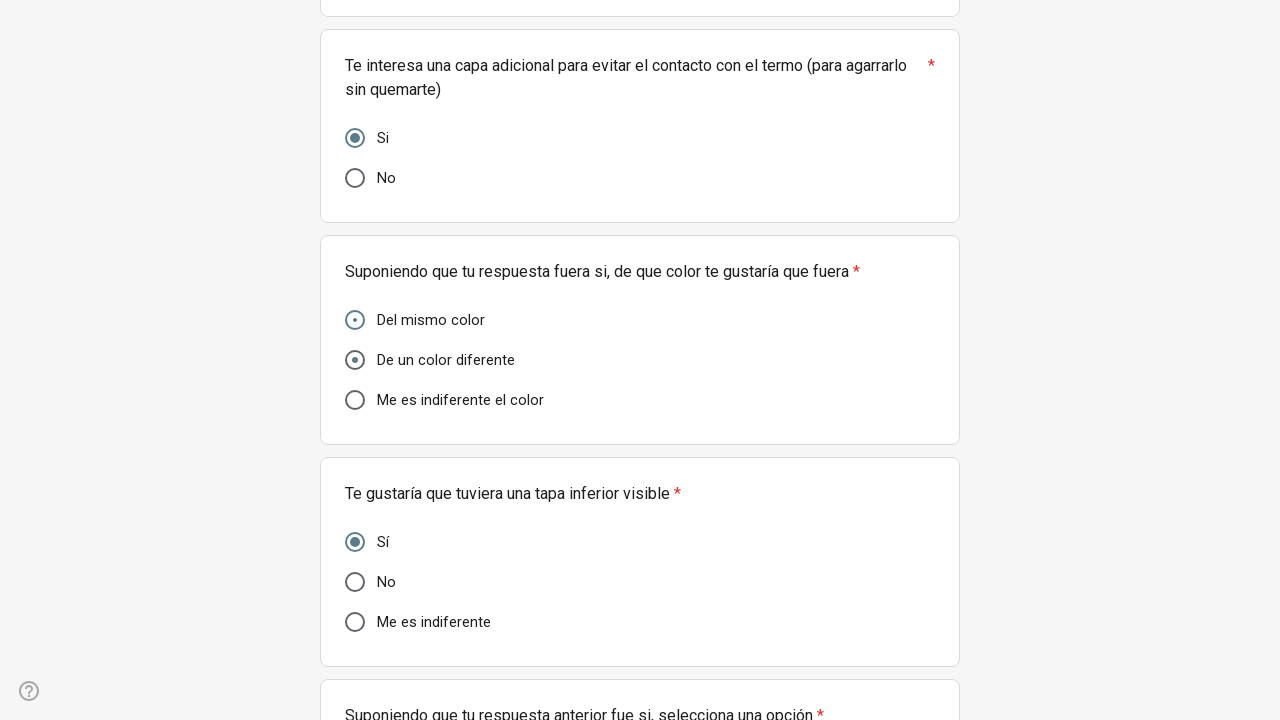

Clicked a random form answer option at (355, 360) on xpath=//*[@id="mG61Hd"]/div[2]/div/div[2]/div[2]/div/div/div[2]/div/div/span/div
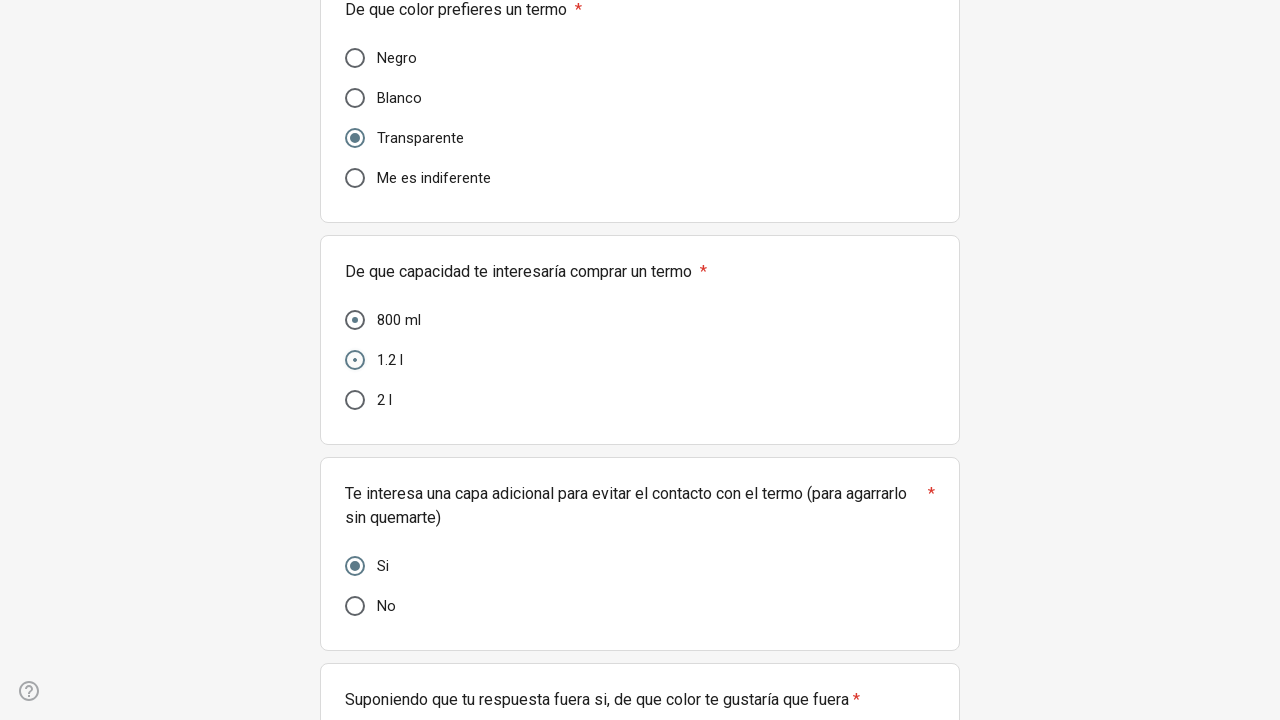

Clicked a random form answer option at (355, 360) on xpath=//*[@id="mG61Hd"]/div[2]/div/div[2]/div[8]/div/div/div[2]/div/div/span/div
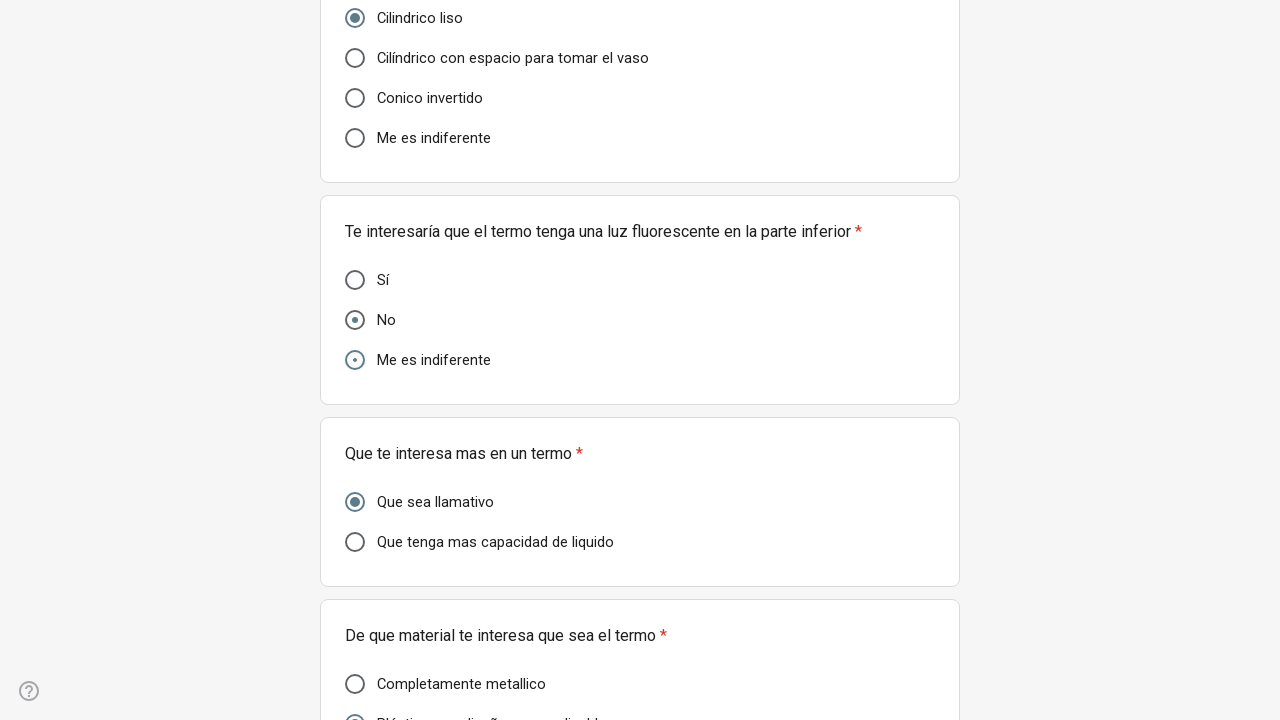

Clicked a random form answer option at (355, 360) on xpath=//*[@id="mG61Hd"]/div[2]/div/div[2]/div[3]/div/div/div[2]/div/div/span/div
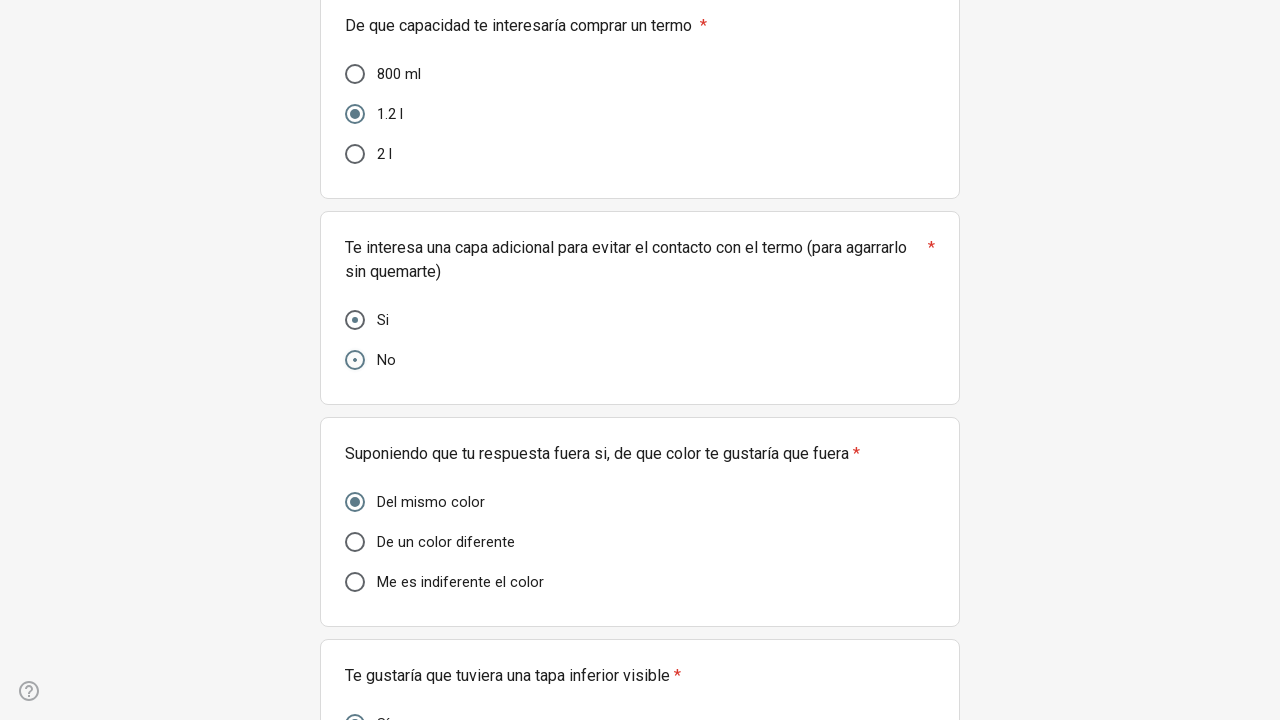

Clicked a random form answer option at (355, 360) on xpath=//*[@id="mG61Hd"]/div[2]/div/div[2]/div[10]/div/div/div[2]/div/div/span/di
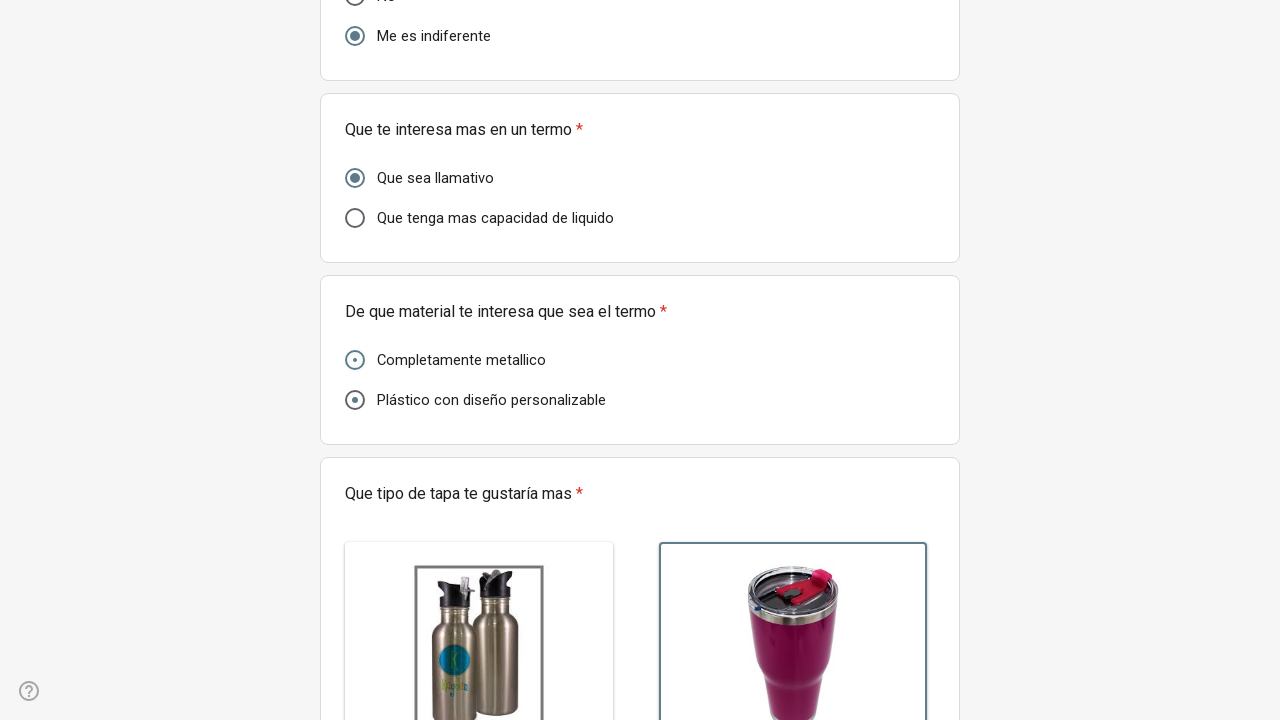

Clicked a random form answer option at (355, 360) on xpath=//*[@id="mG61Hd"]/div[2]/div/div[2]/div[1]/div/div/div[2]/div/div/span/div
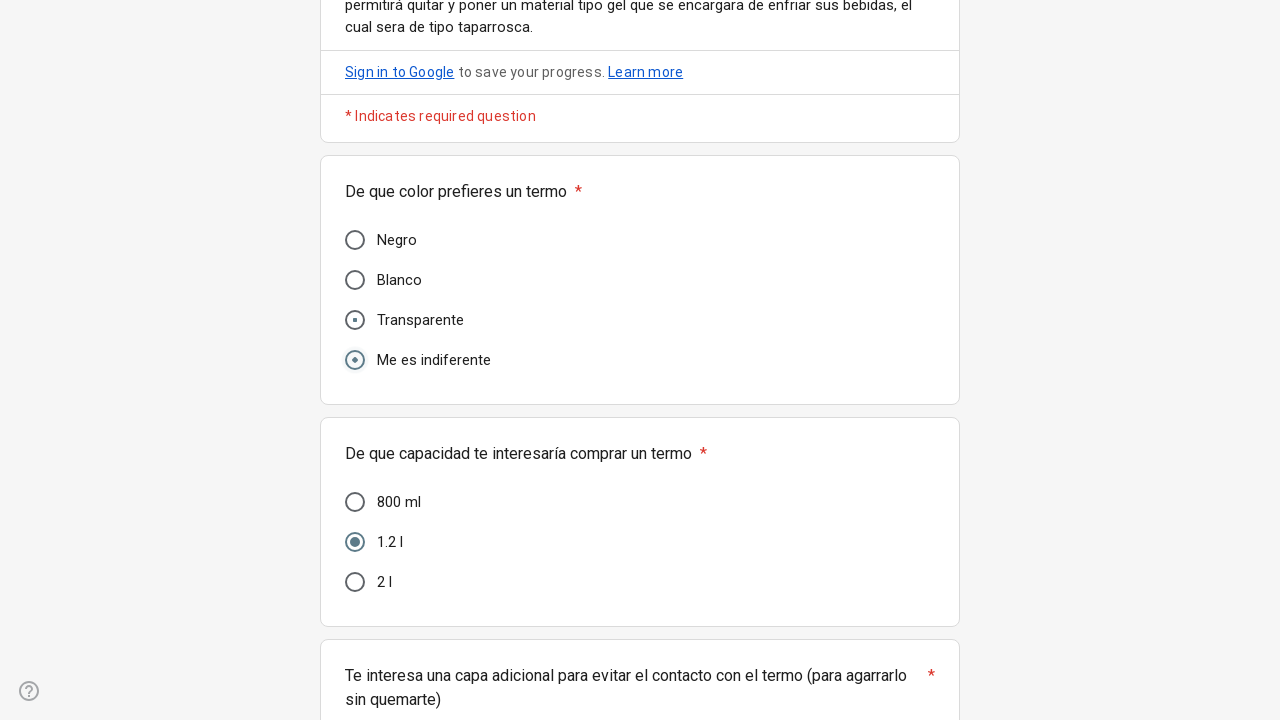

Clicked a random form answer option at (355, 484) on xpath=//*[@id="mG61Hd"]/div[2]/div/div[2]/div[11]/div/div/div[2]/div/div/span/di
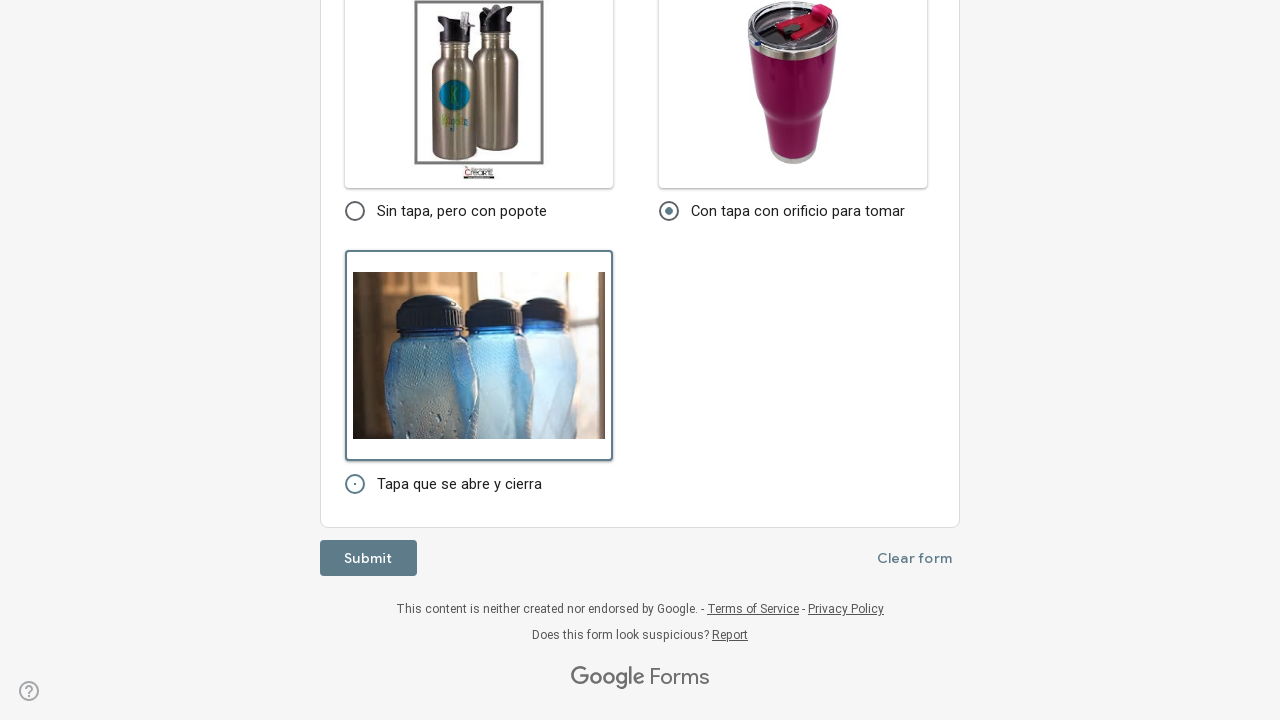

Clicked a random form answer option at (355, 360) on xpath=//*[@id="mG61Hd"]/div[2]/div/div[2]/div[6]/div/div/div[2]/div[1]/div/span/
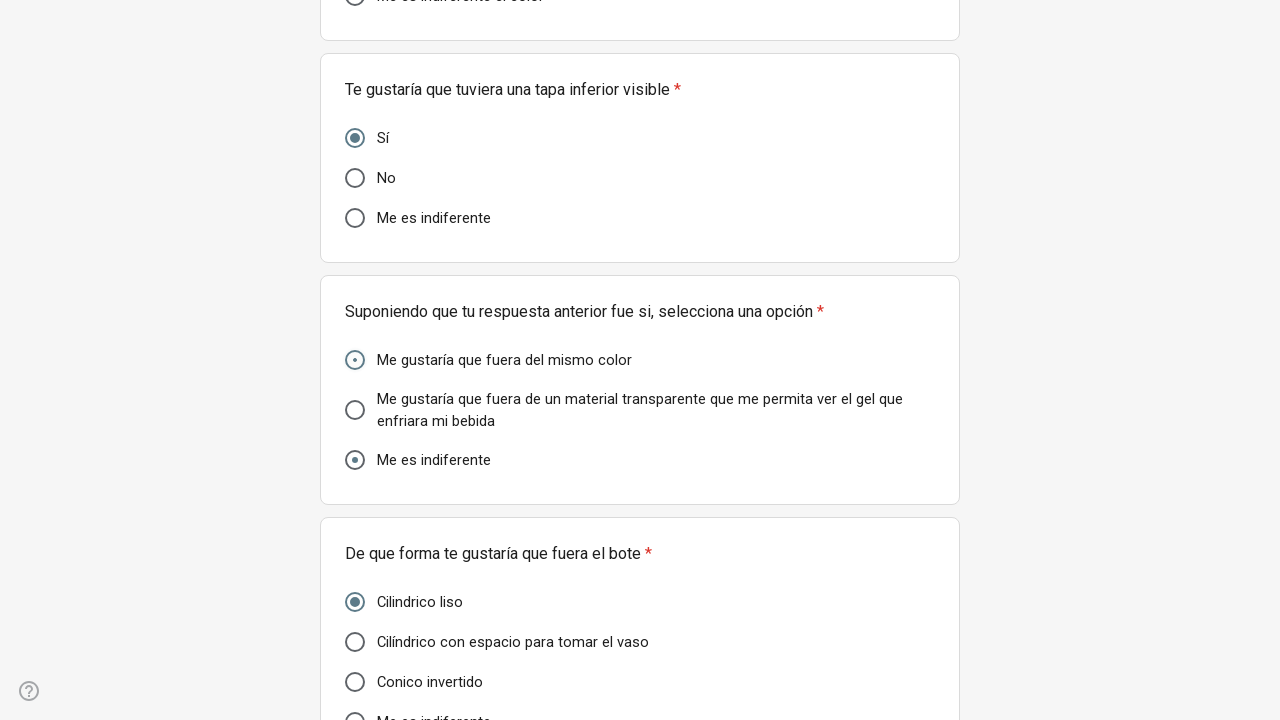

Clicked a random form answer option at (355, 360) on xpath=//*[@id="mG61Hd"]/div[2]/div/div[2]/div[2]/div/div/div[2]/div/div/span/div
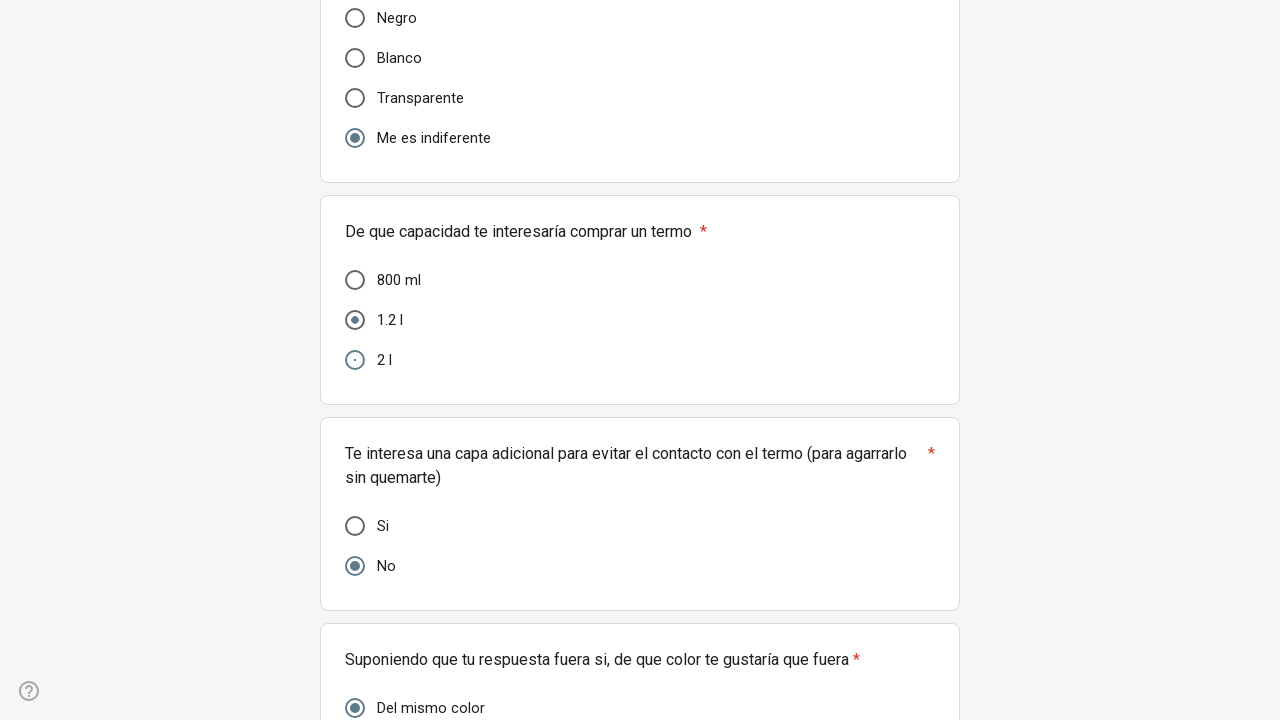

Clicked a random form answer option at (355, 360) on xpath=//*[@id="mG61Hd"]/div[2]/div/div[2]/div[9]/div/div/div[2]/div/div/span/div
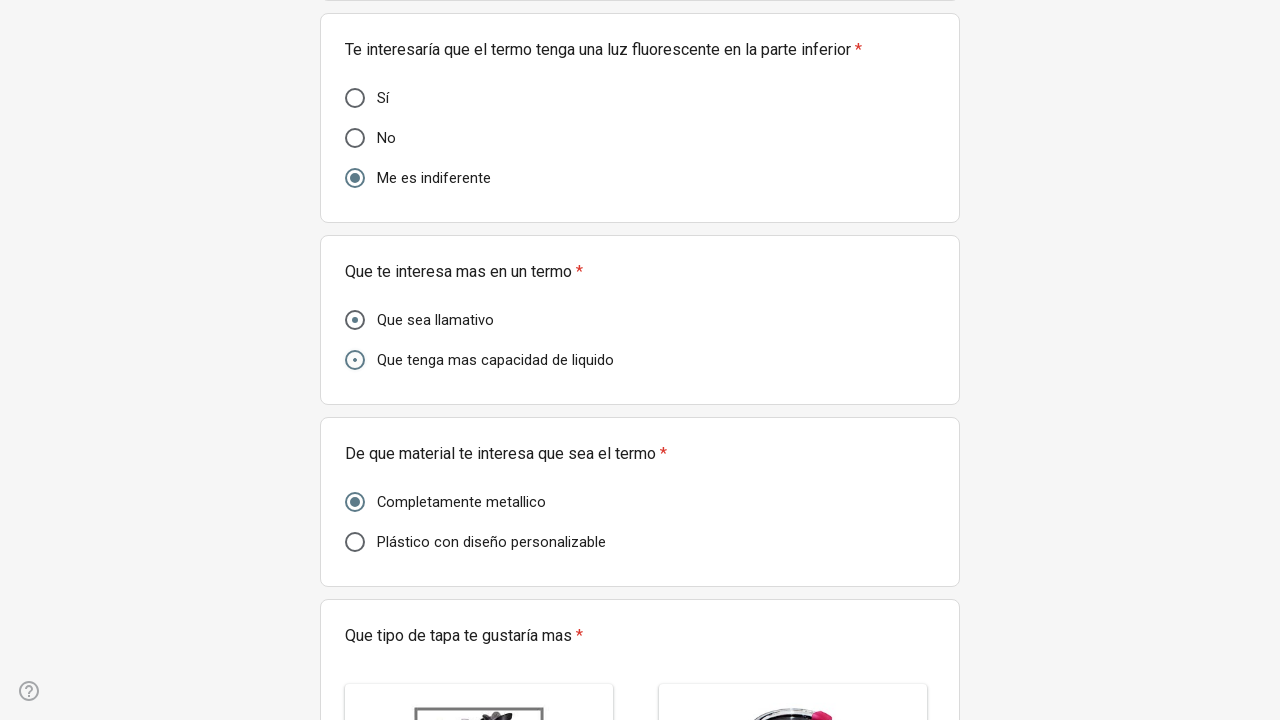

Clicked a random form answer option at (355, 360) on xpath=//*[@id="mG61Hd"]/div[2]/div/div[2]/div[4]/div/div/div[2]/div[1]/div/span/
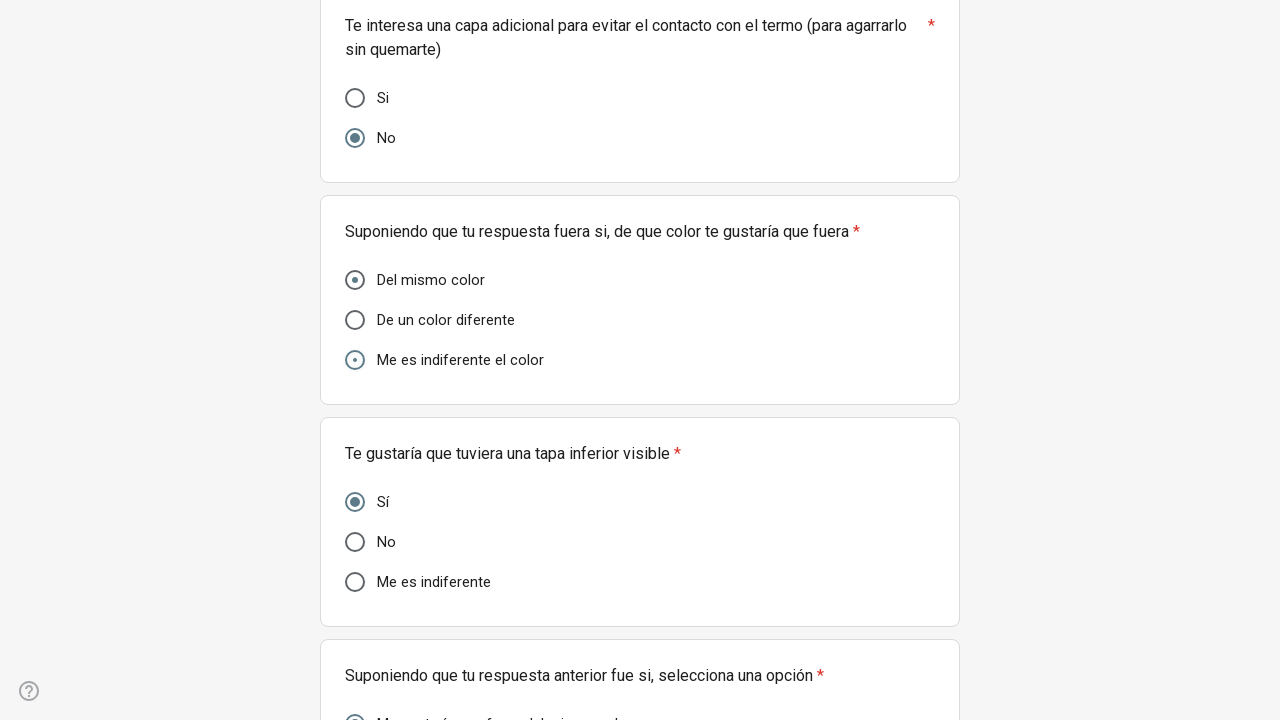

Clicked a random form answer option at (355, 542) on xpath=//*[@id="mG61Hd"]/div[2]/div/div[2]/div[5]/div/div/div[2]/div/div/span/div
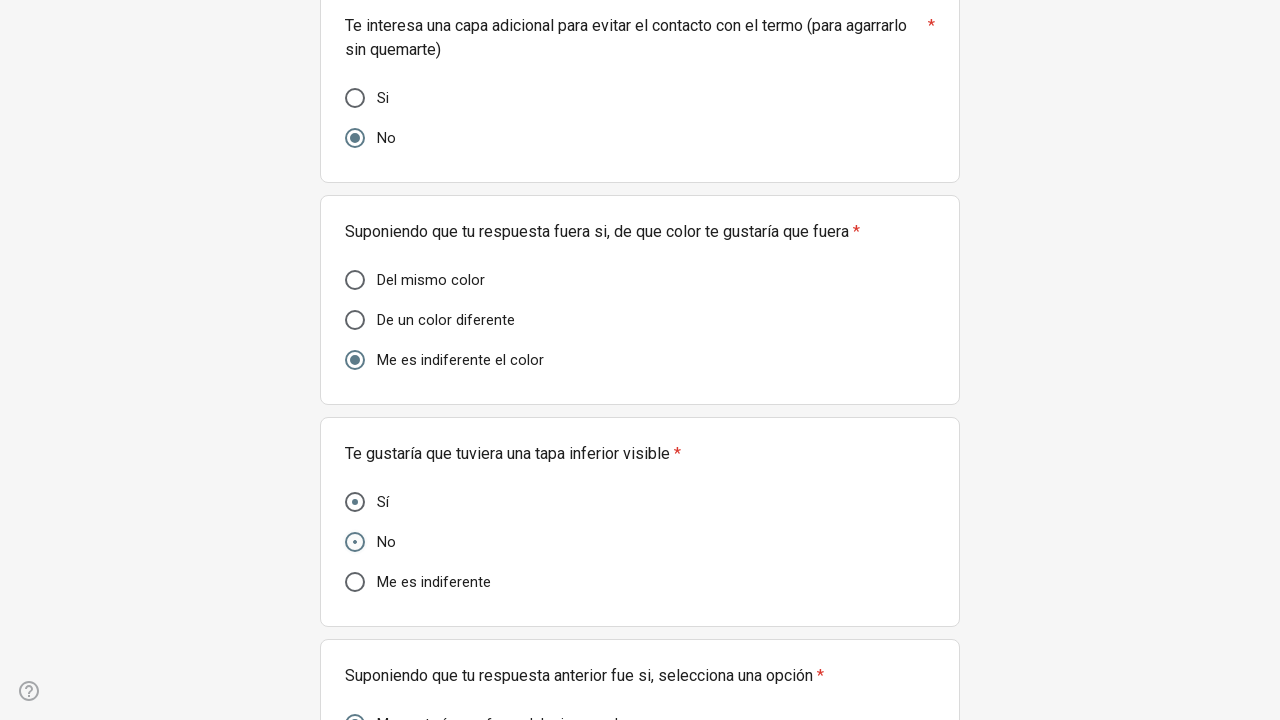

Clicked a random form answer option at (355, 360) on xpath=//*[@id="mG61Hd"]/div[2]/div/div[2]/div[11]/div/div/div[2]/div/div/span/di
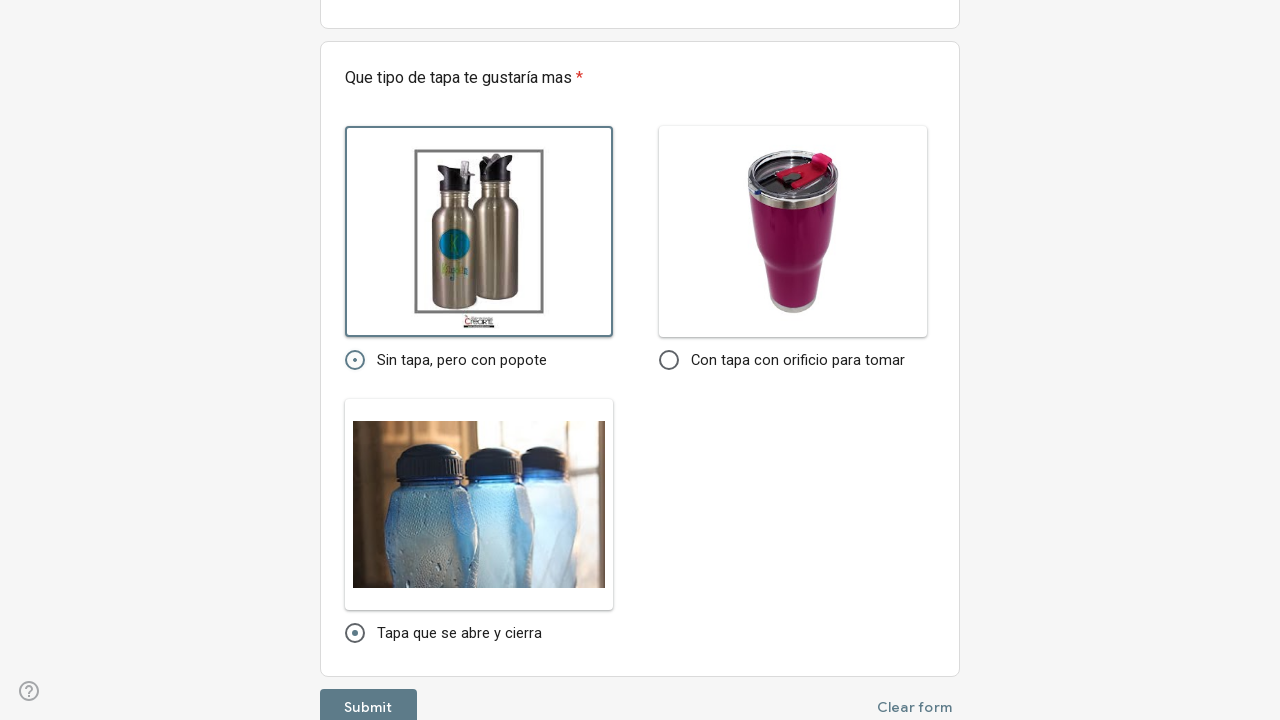

Clicked a random form answer option at (355, 360) on xpath=//*[@id="mG61Hd"]/div[2]/div/div[2]/div[6]/div/div/div[2]/div[1]/div/span/
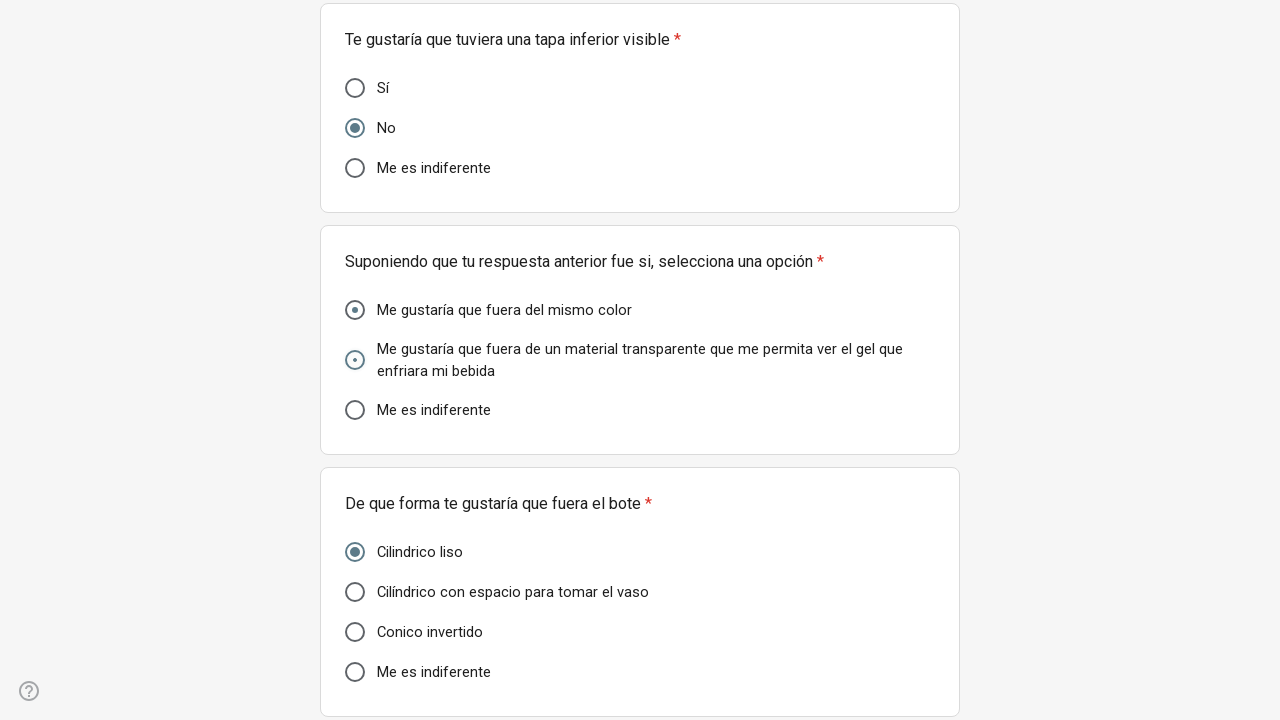

Clicked a random form answer option at (355, 360) on xpath=//*[@id="mG61Hd"]/div[2]/div/div[2]/div[1]/div/div/div[2]/div/div/span/div
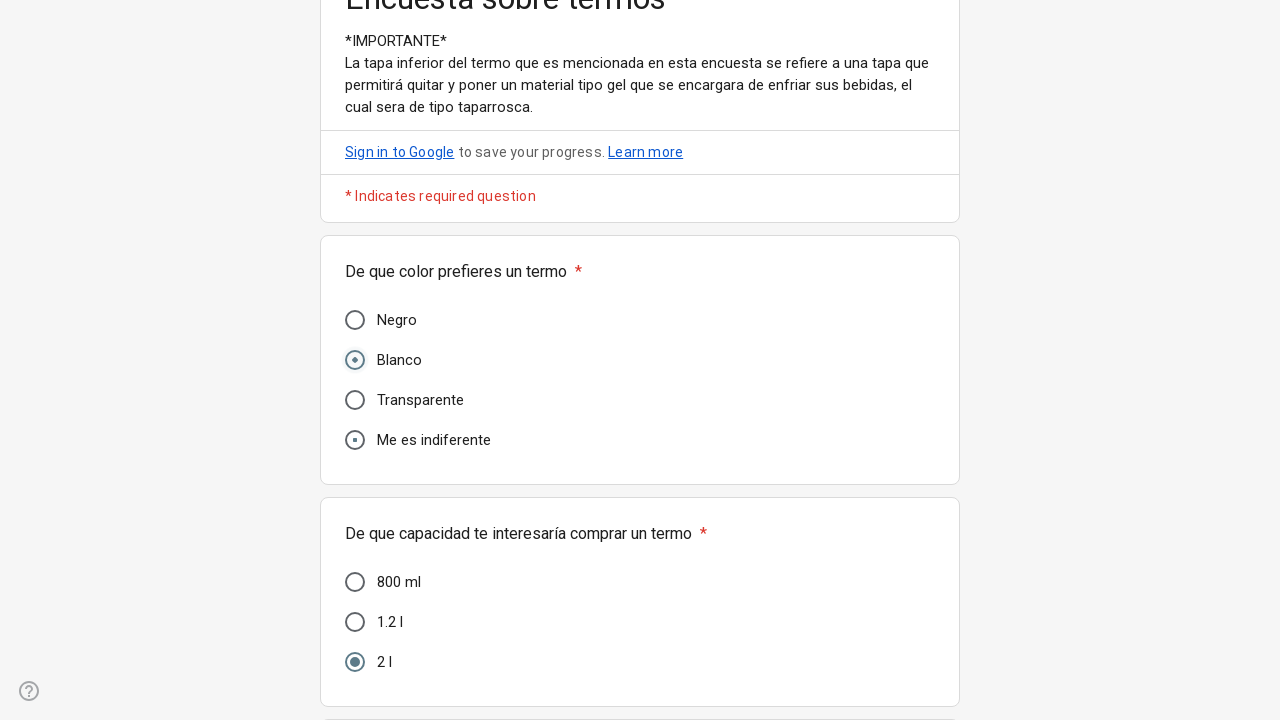

Clicked a random form answer option at (355, 360) on xpath=//*[@id="mG61Hd"]/div[2]/div/div[2]/div[7]/div/div/div[2]/div/div/span/div
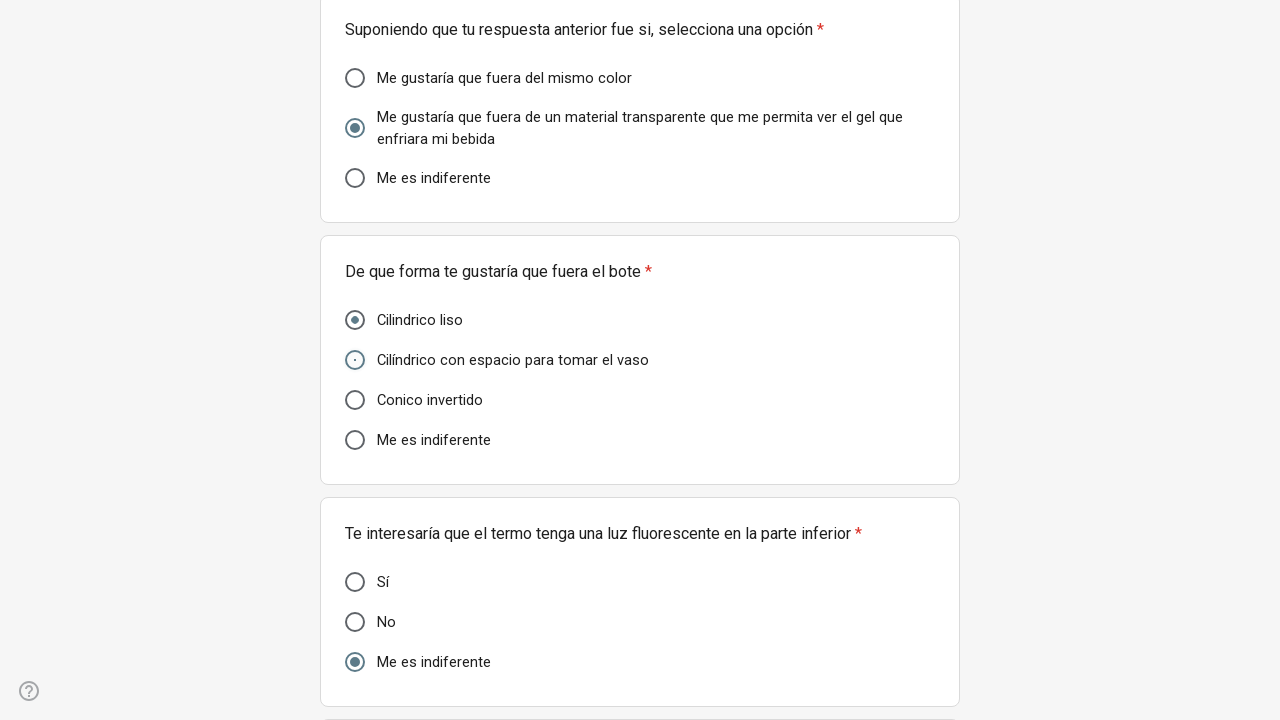

Clicked submit button to submit the form at (368, 558) on xpath=//*[@id="mG61Hd"]/div[2]/div/div[3]/div/div[1]/div/span
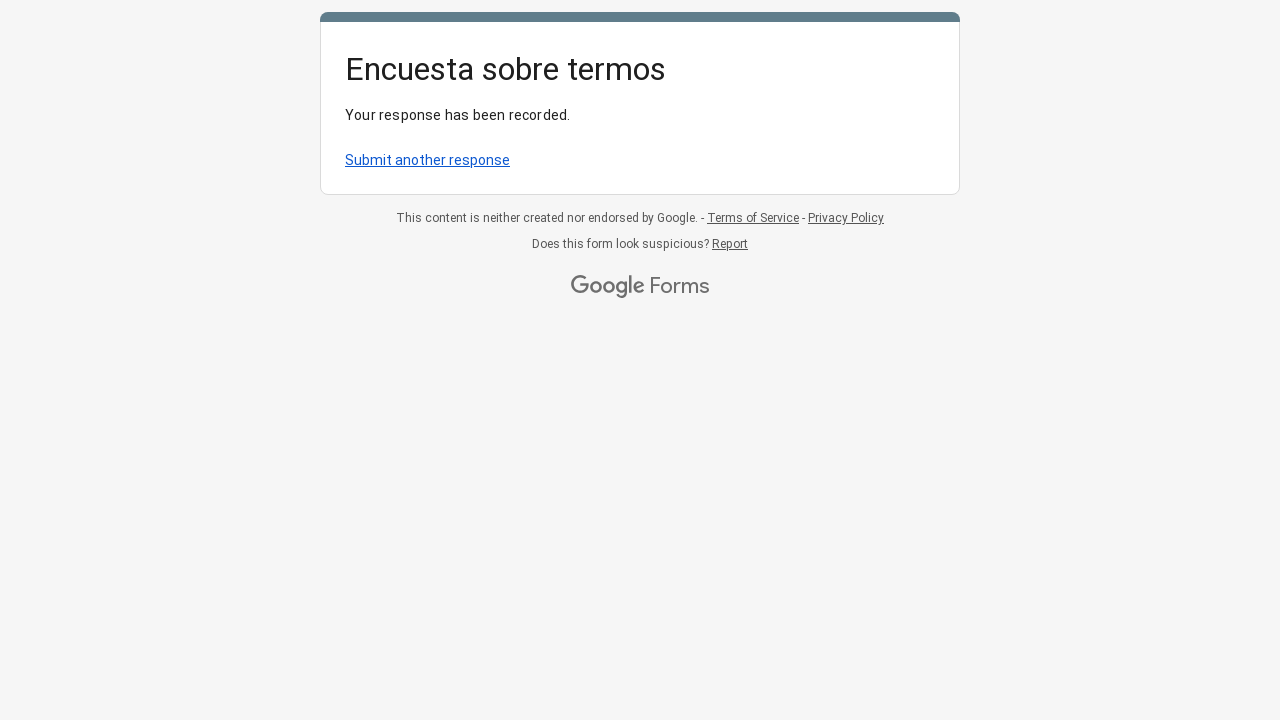

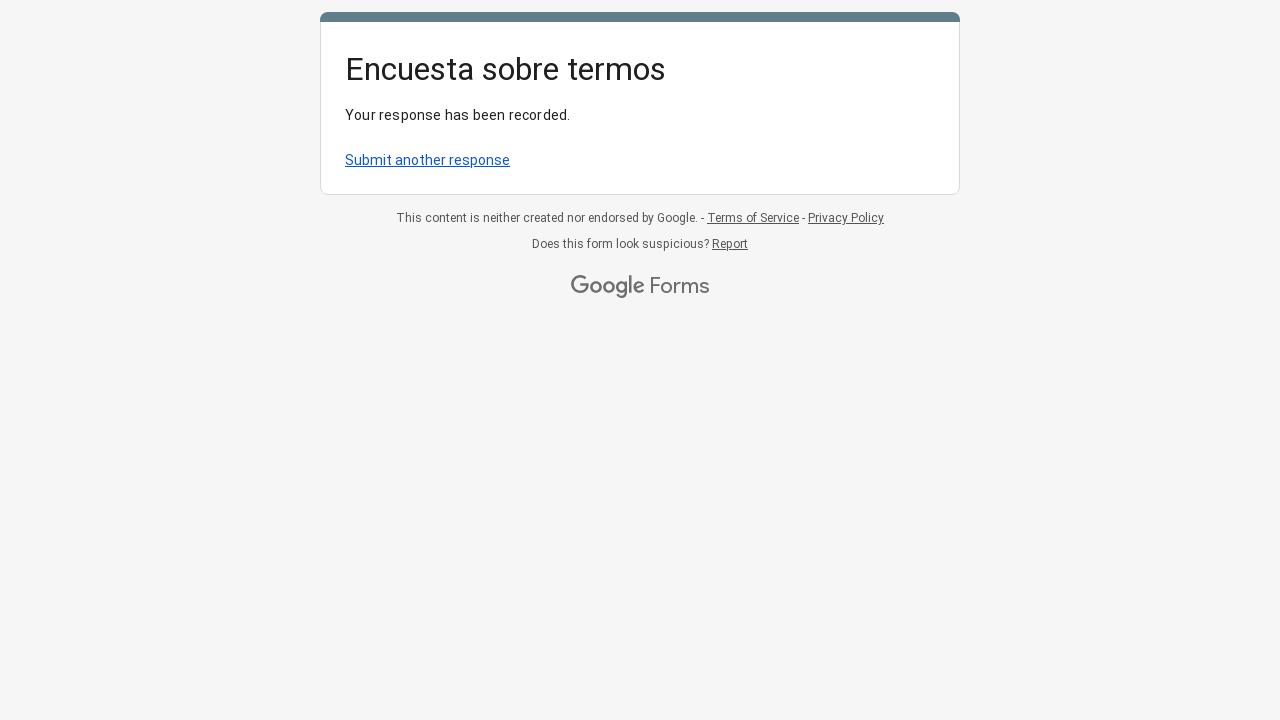